Navigates to the Google Play Store top movies page and scrolls down through the content multiple times to load more movies.

Starting URL: https://play.google.com/store/movies/top

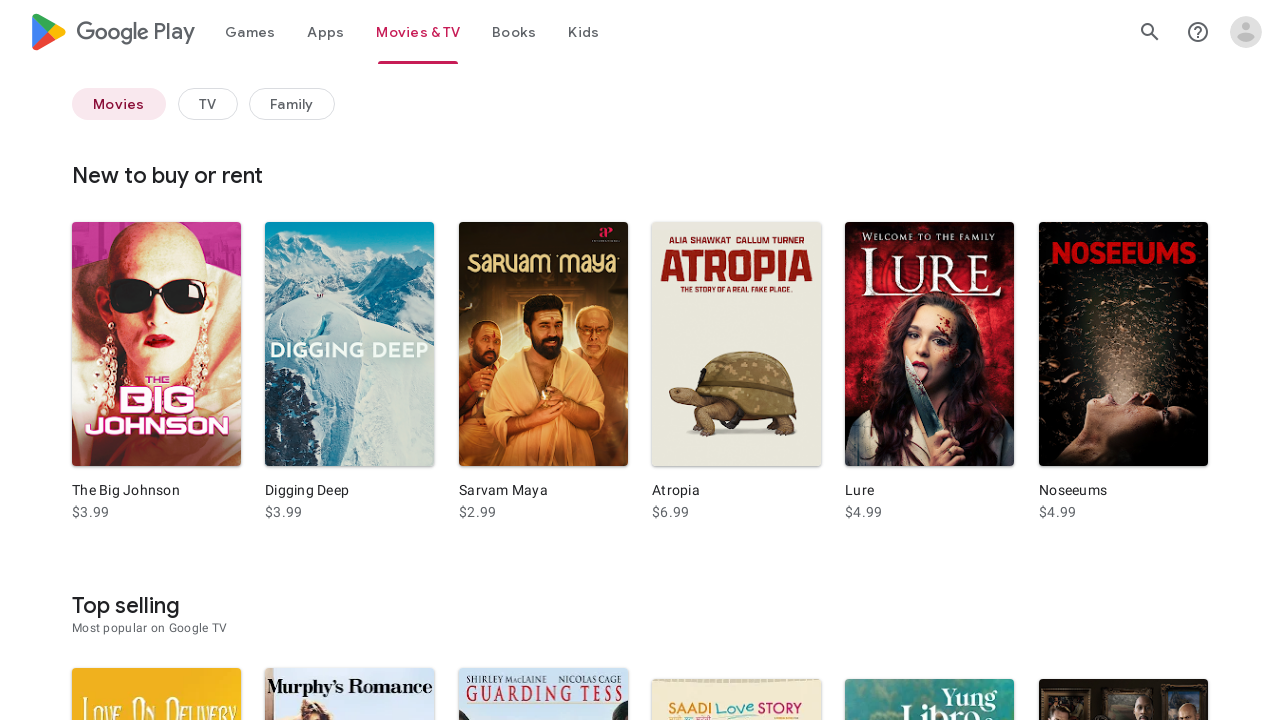

Waited for Google Play Store top movies page to fully load
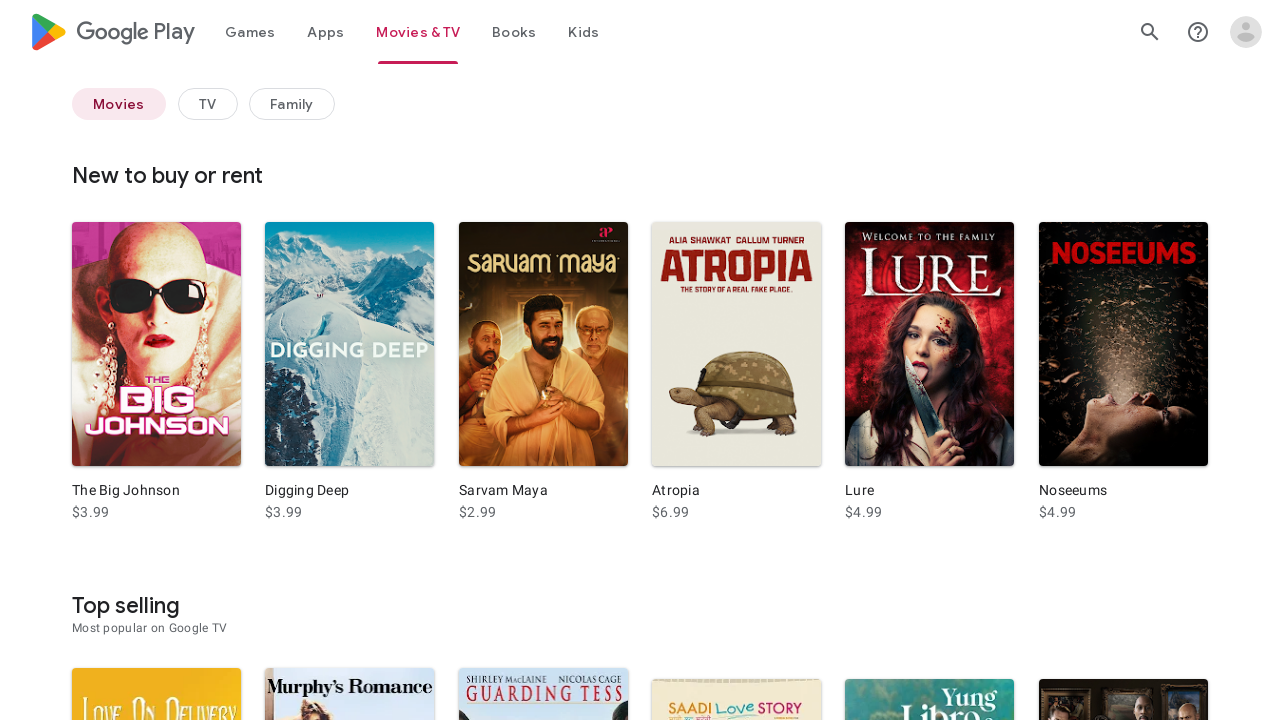

Scrolled down (PageDown press 1 of 4 in iteration 1)
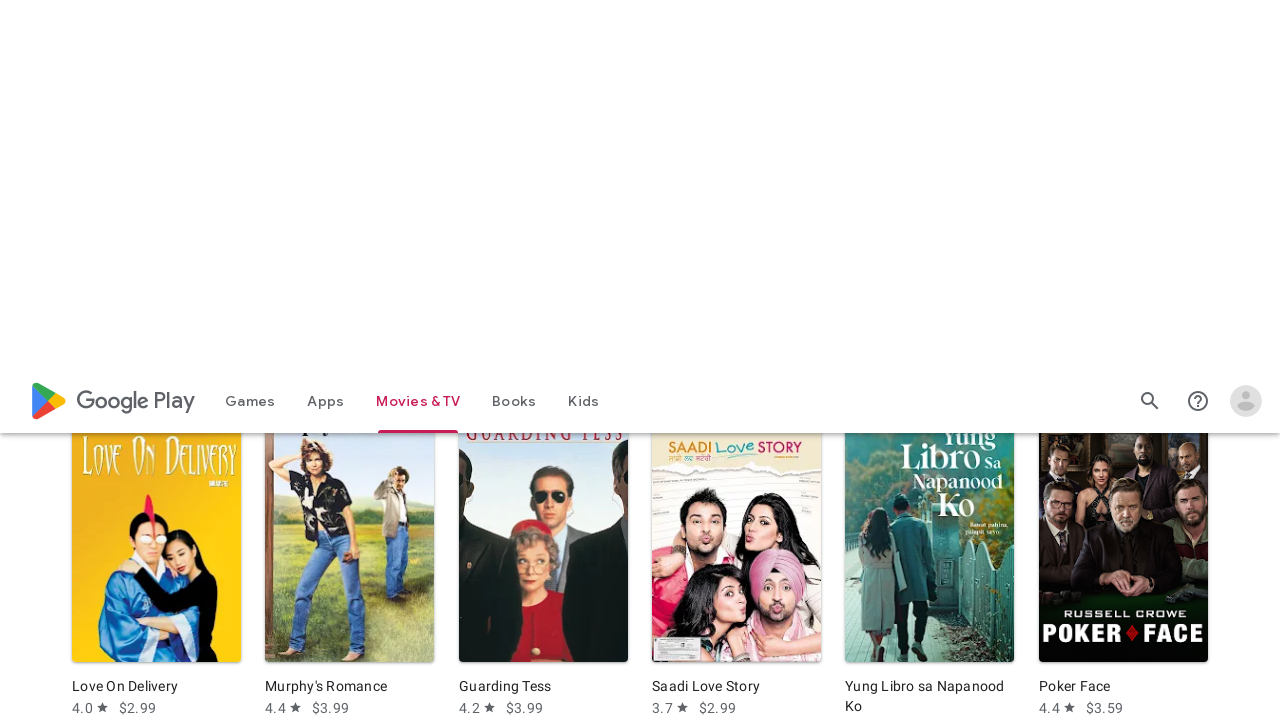

Scrolled down (PageDown press 2 of 4 in iteration 1)
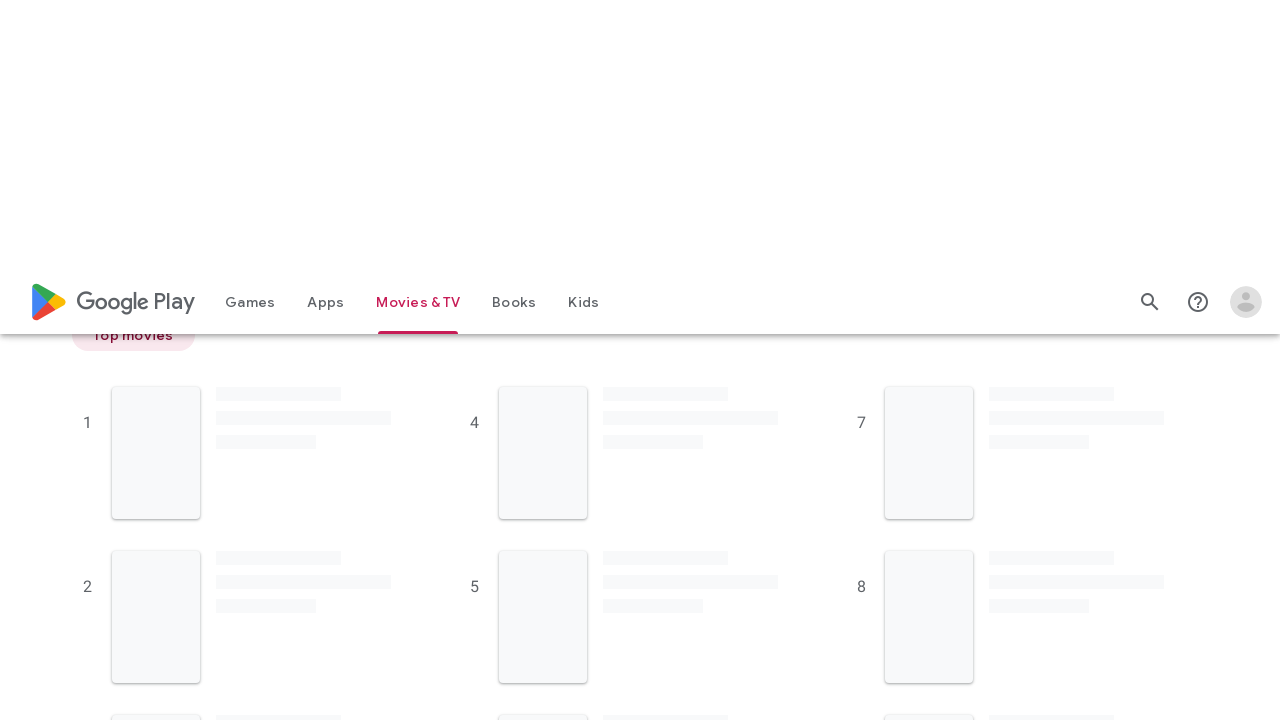

Scrolled down (PageDown press 3 of 4 in iteration 1)
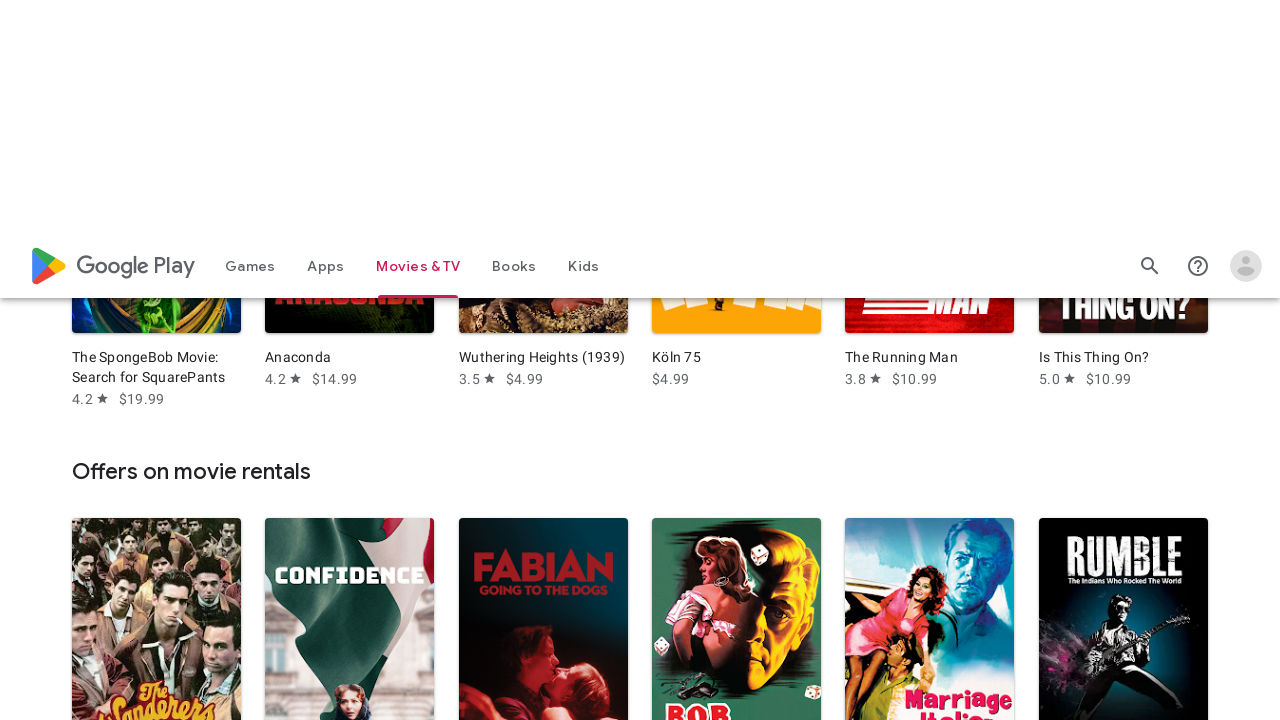

Scrolled down (PageDown press 4 of 4 in iteration 1)
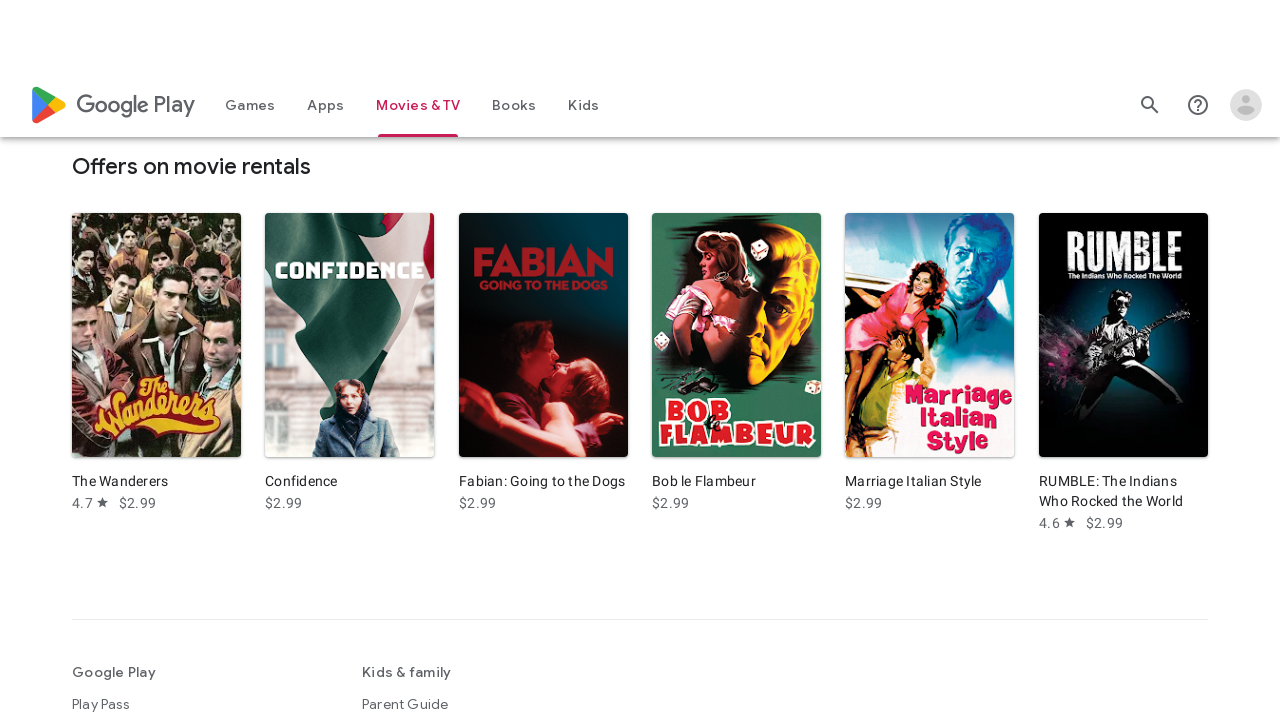

Waited 1 second for content to load after scrolling in iteration 1
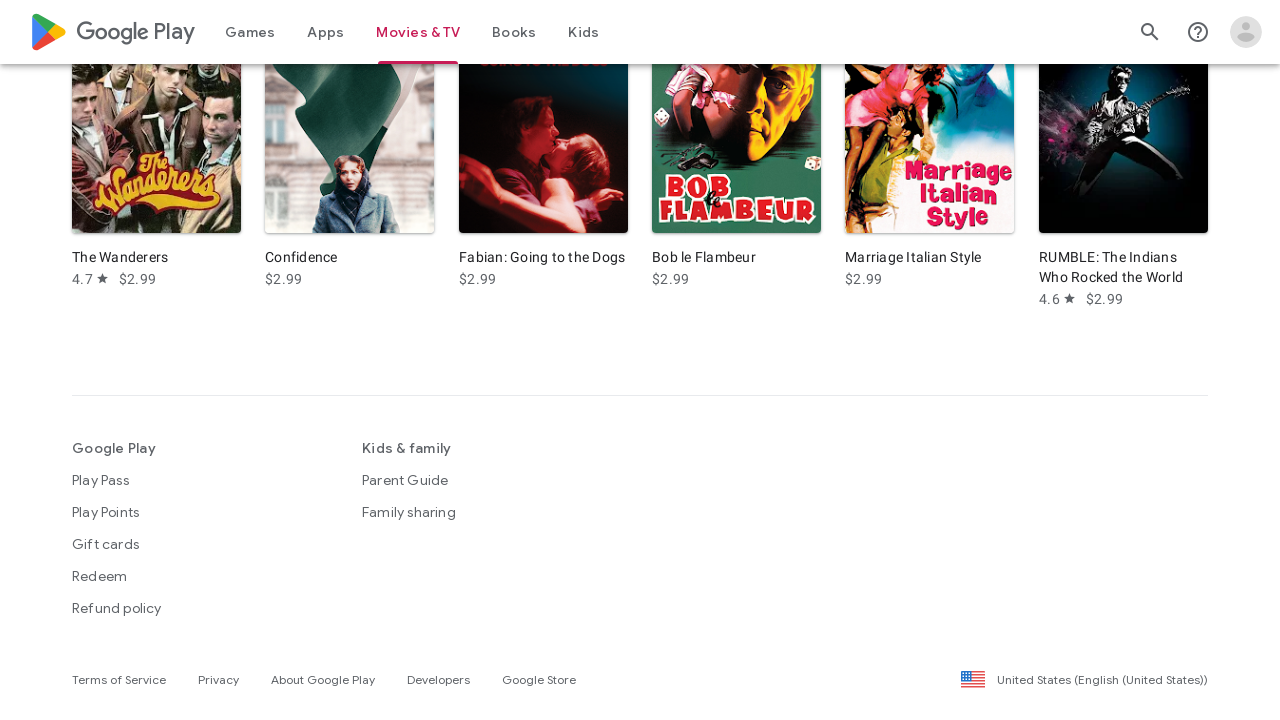

Scrolled down (PageDown press 1 of 4 in iteration 2)
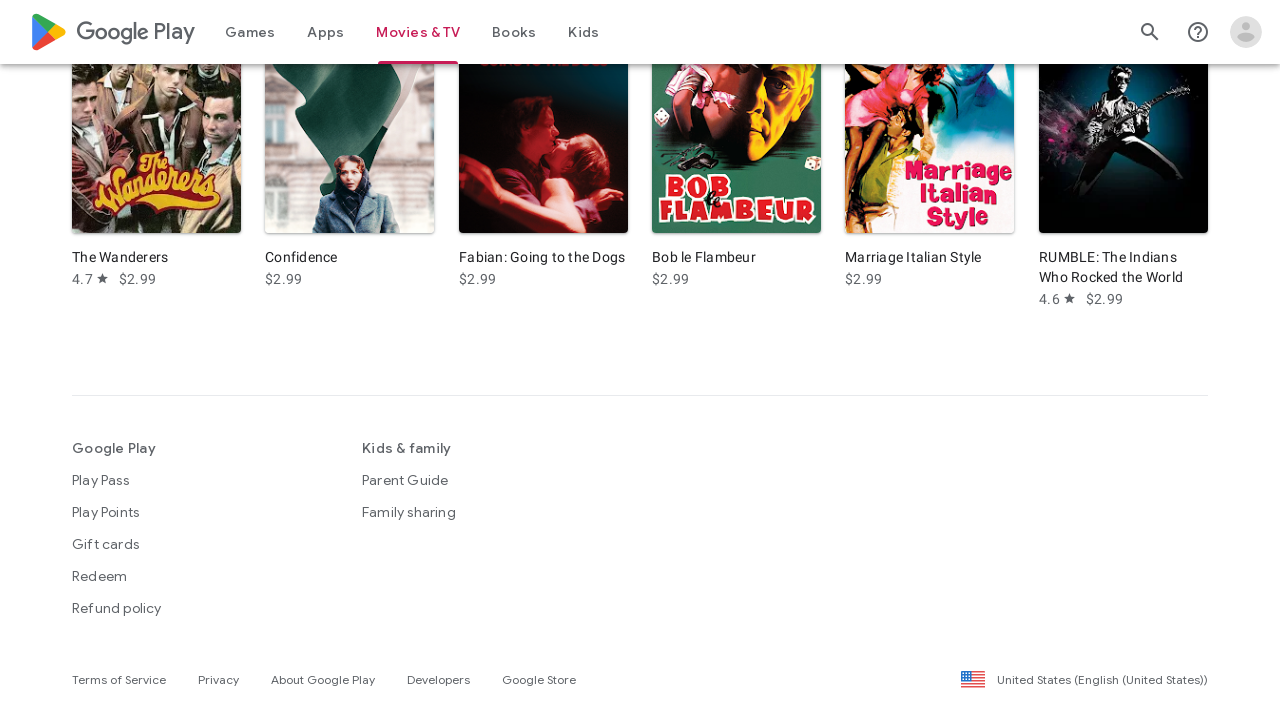

Scrolled down (PageDown press 2 of 4 in iteration 2)
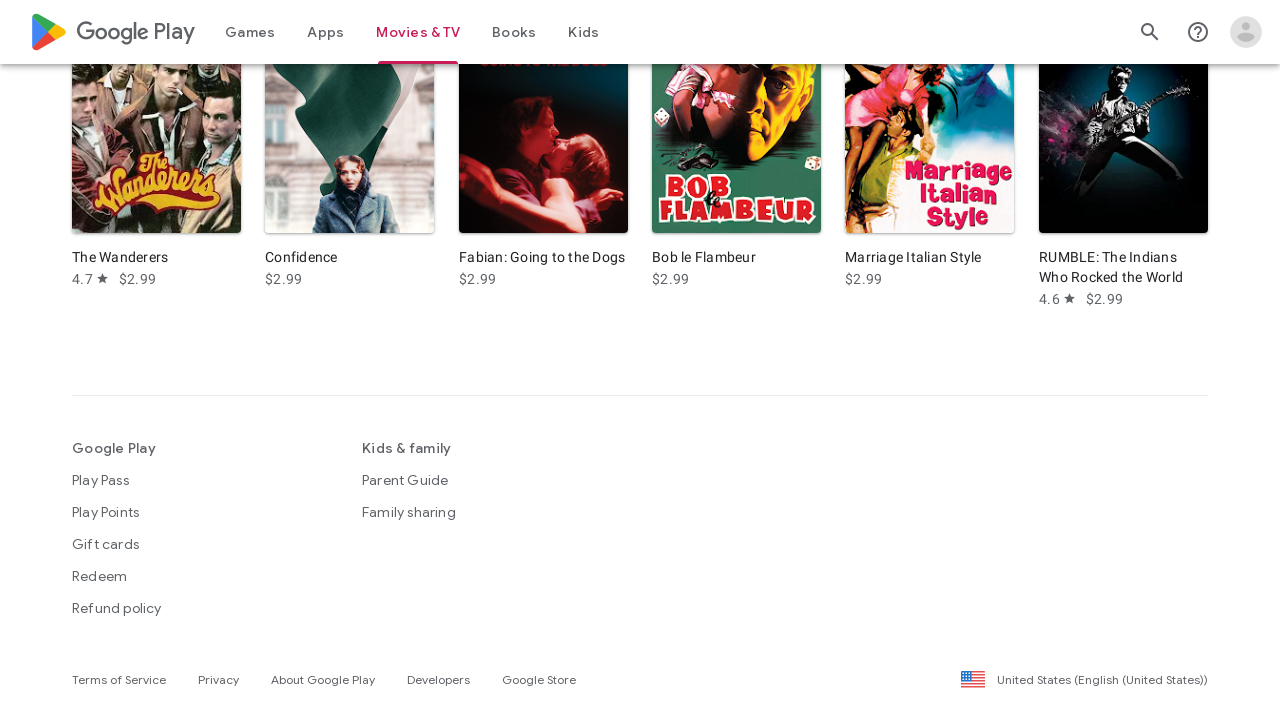

Scrolled down (PageDown press 3 of 4 in iteration 2)
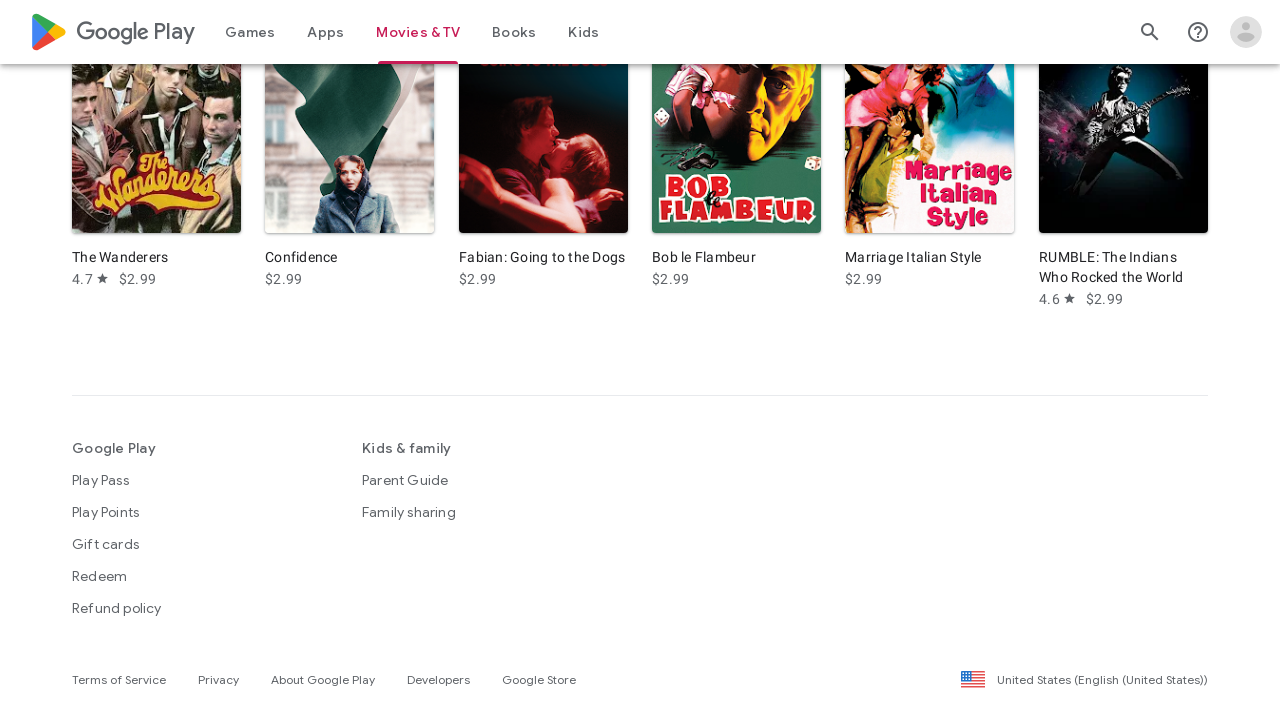

Scrolled down (PageDown press 4 of 4 in iteration 2)
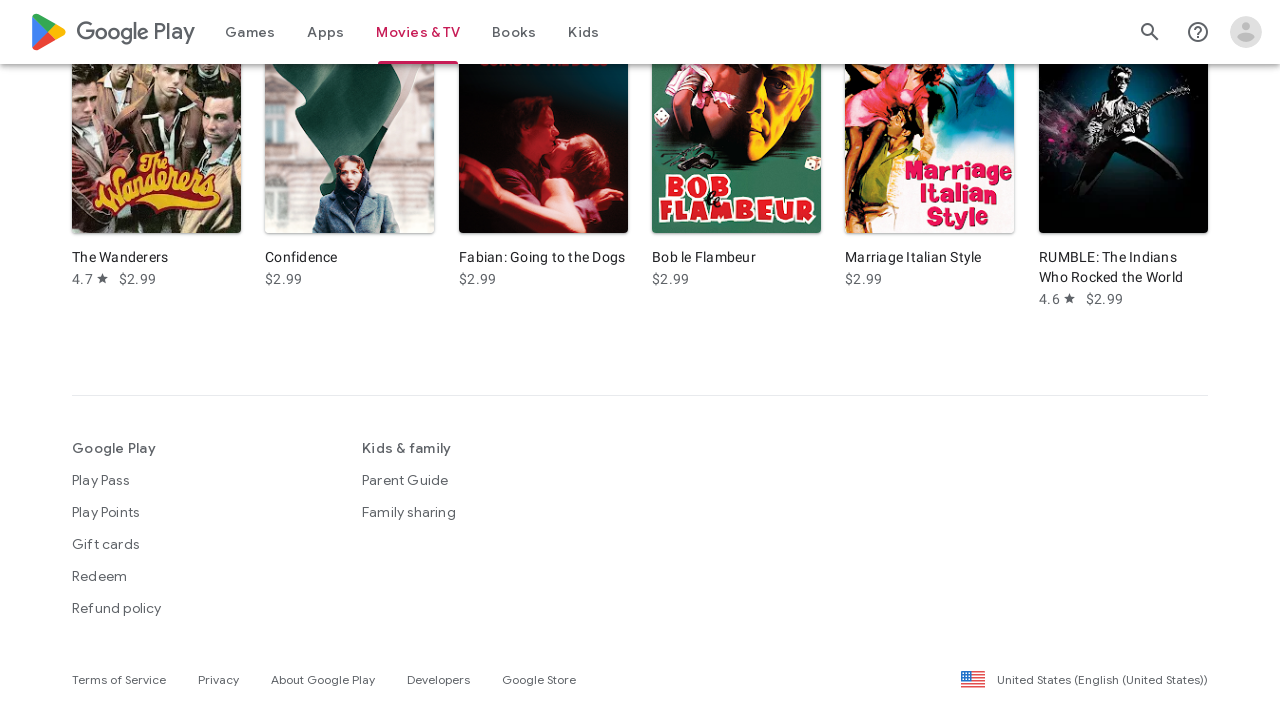

Waited 1 second for content to load after scrolling in iteration 2
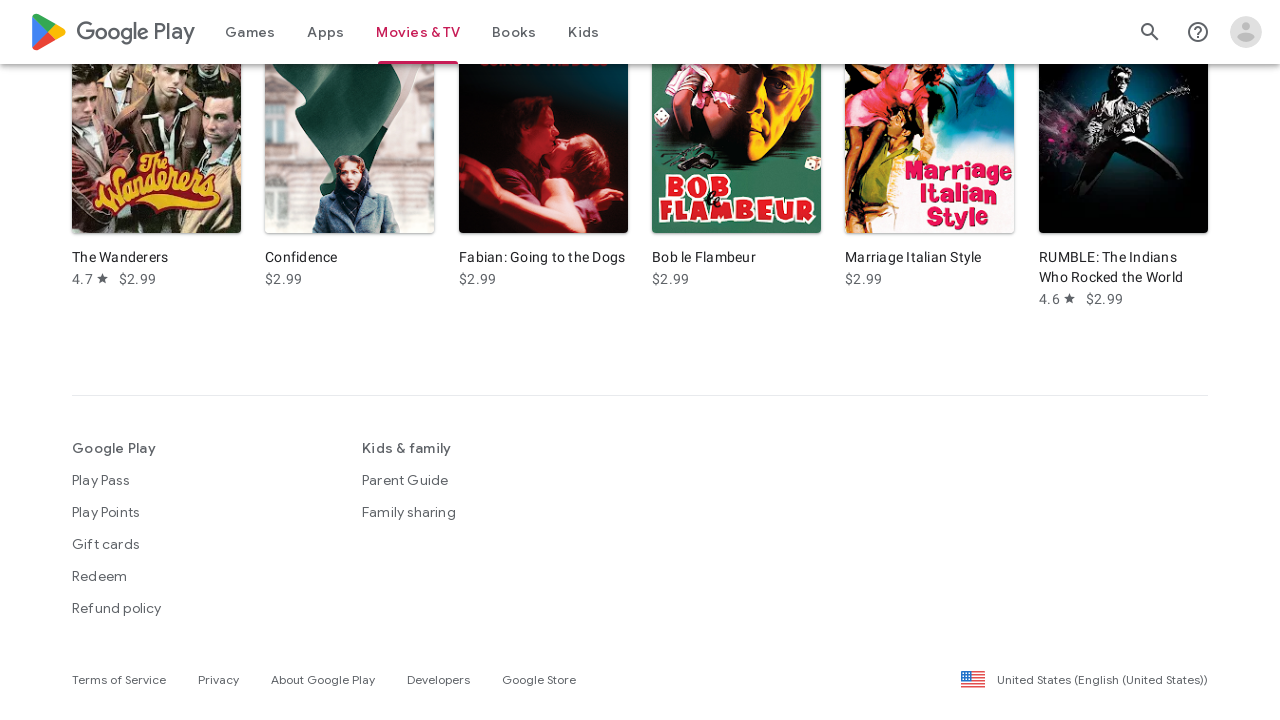

Scrolled down (PageDown press 1 of 4 in iteration 3)
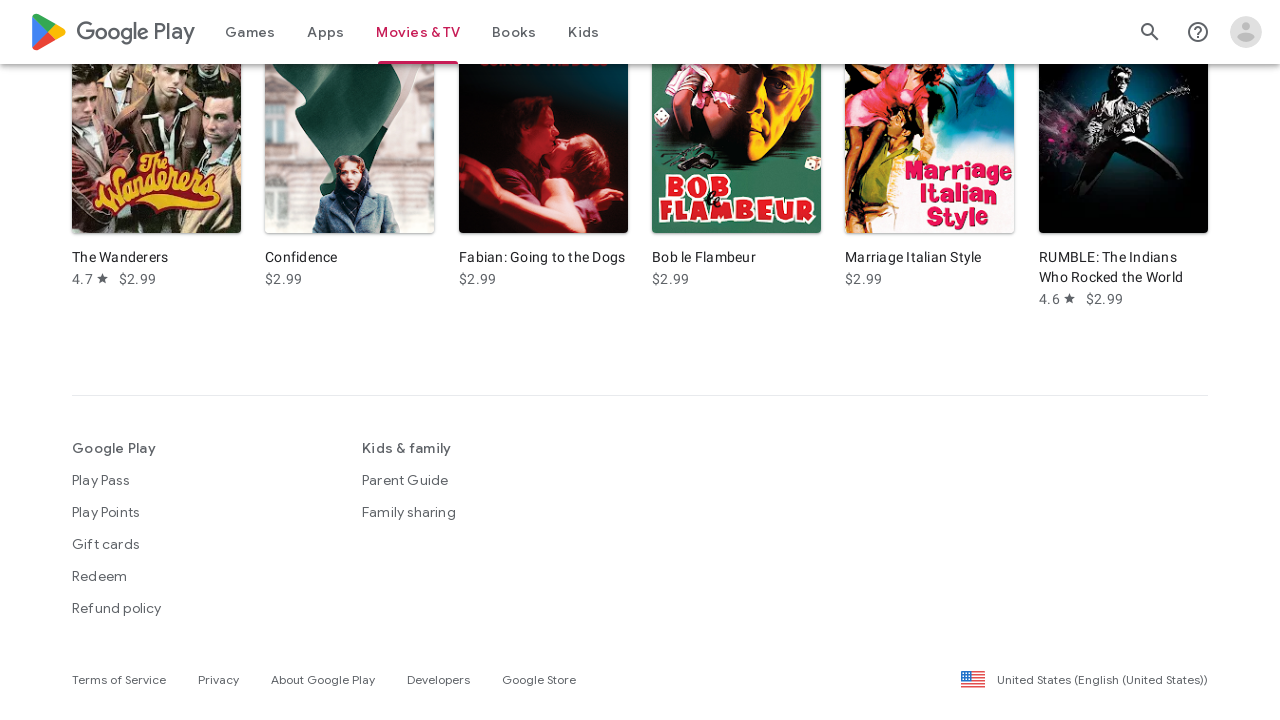

Scrolled down (PageDown press 2 of 4 in iteration 3)
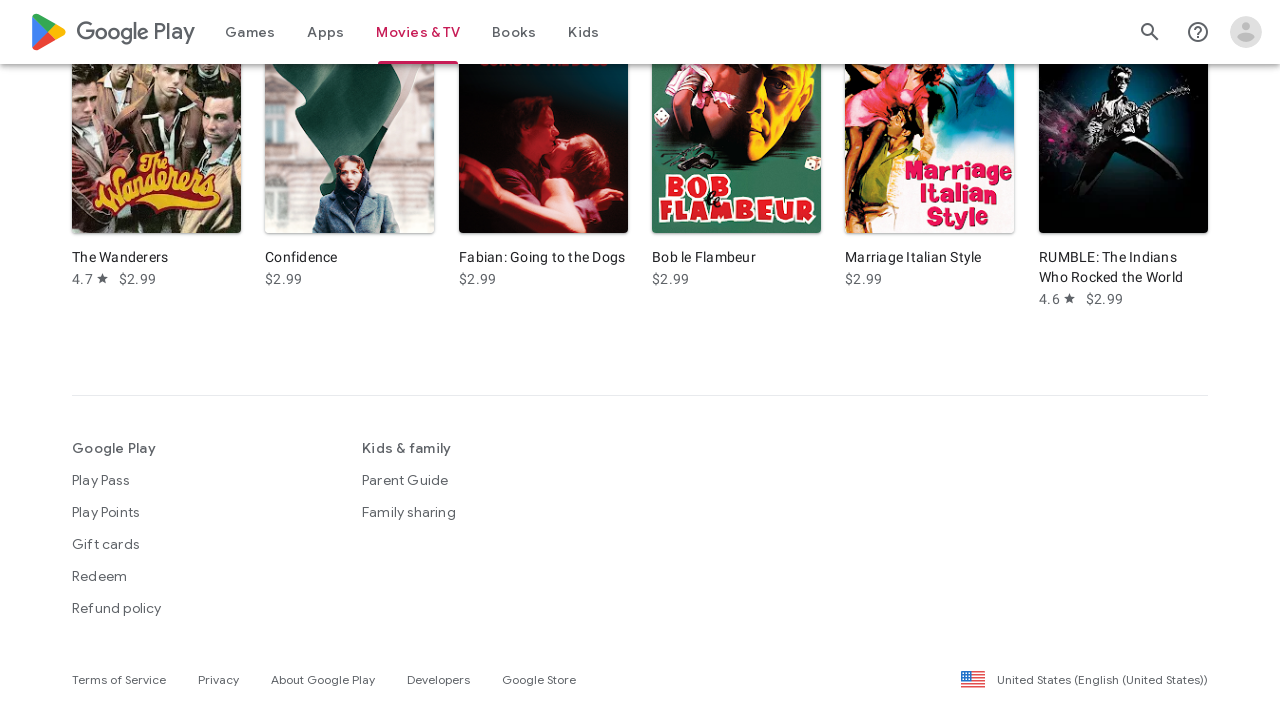

Scrolled down (PageDown press 3 of 4 in iteration 3)
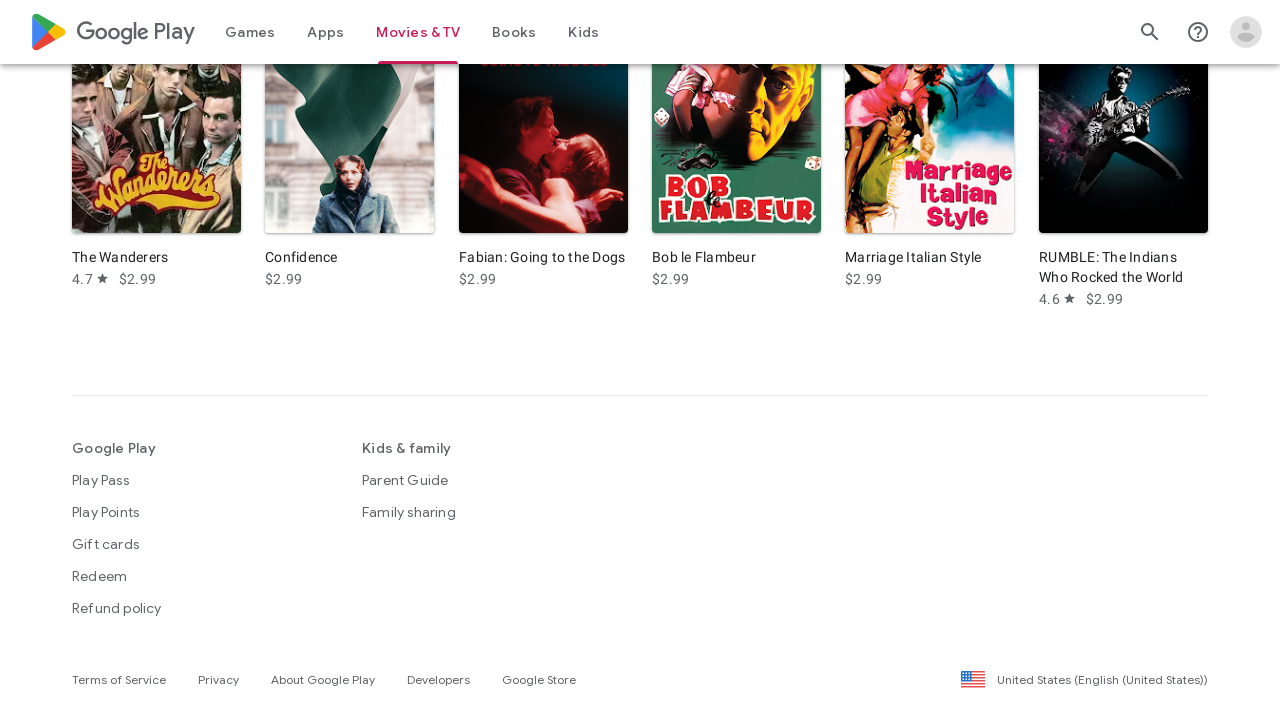

Scrolled down (PageDown press 4 of 4 in iteration 3)
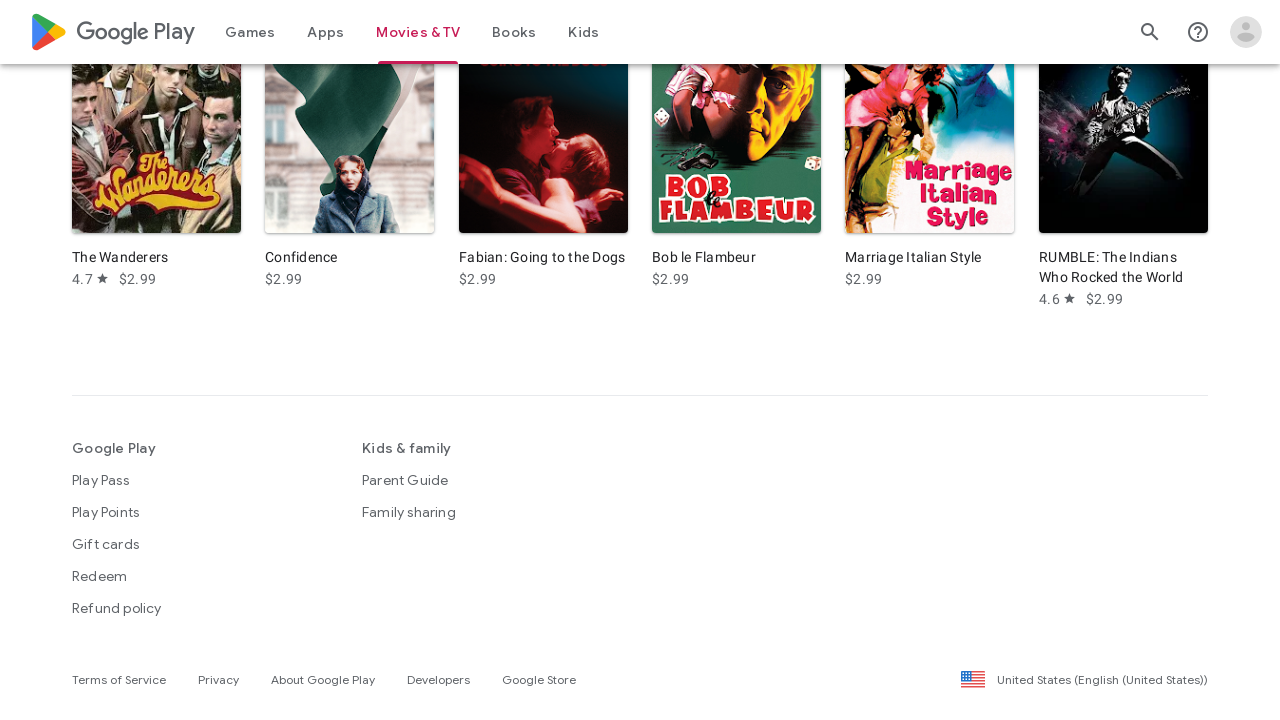

Waited 1 second for content to load after scrolling in iteration 3
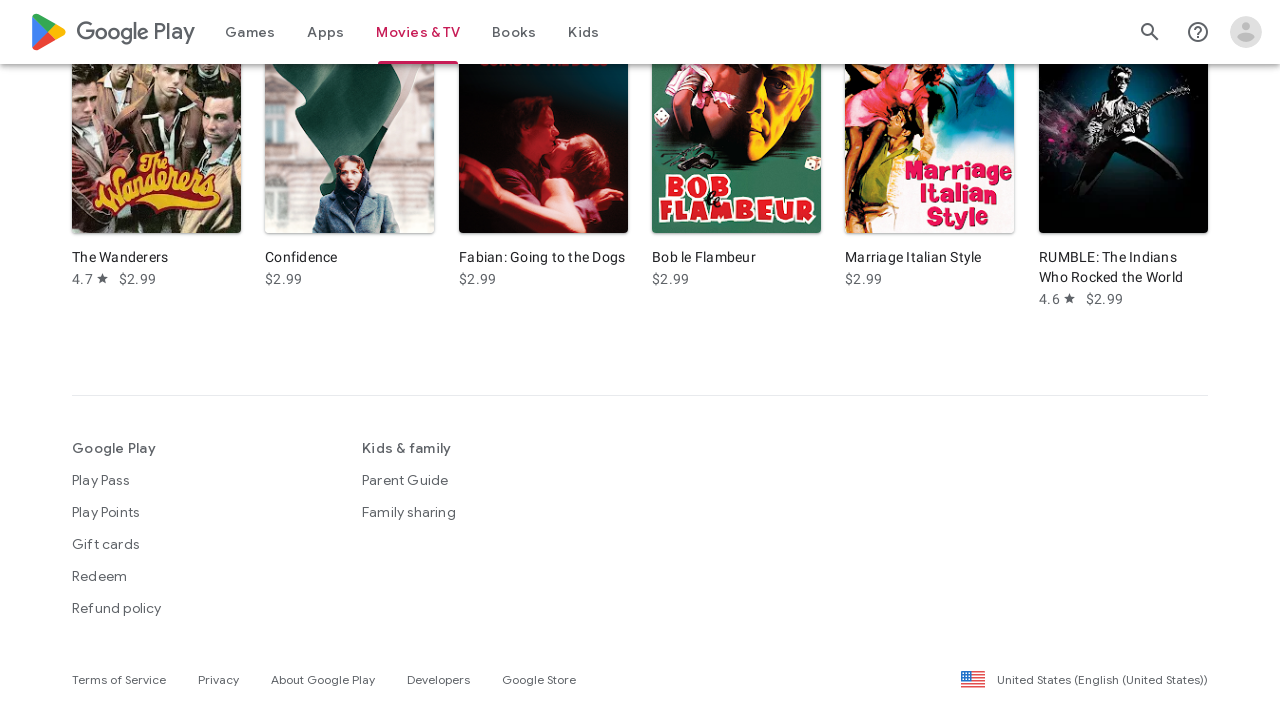

Scrolled down (PageDown press 1 of 4 in iteration 4)
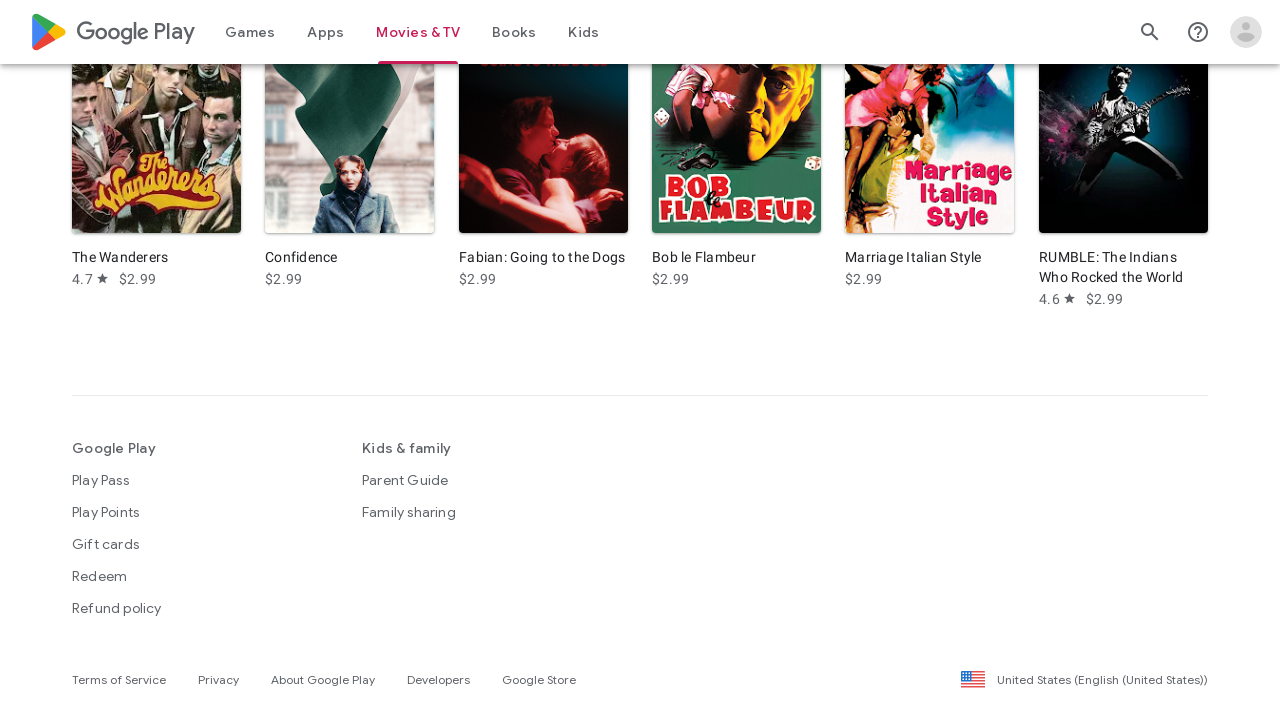

Scrolled down (PageDown press 2 of 4 in iteration 4)
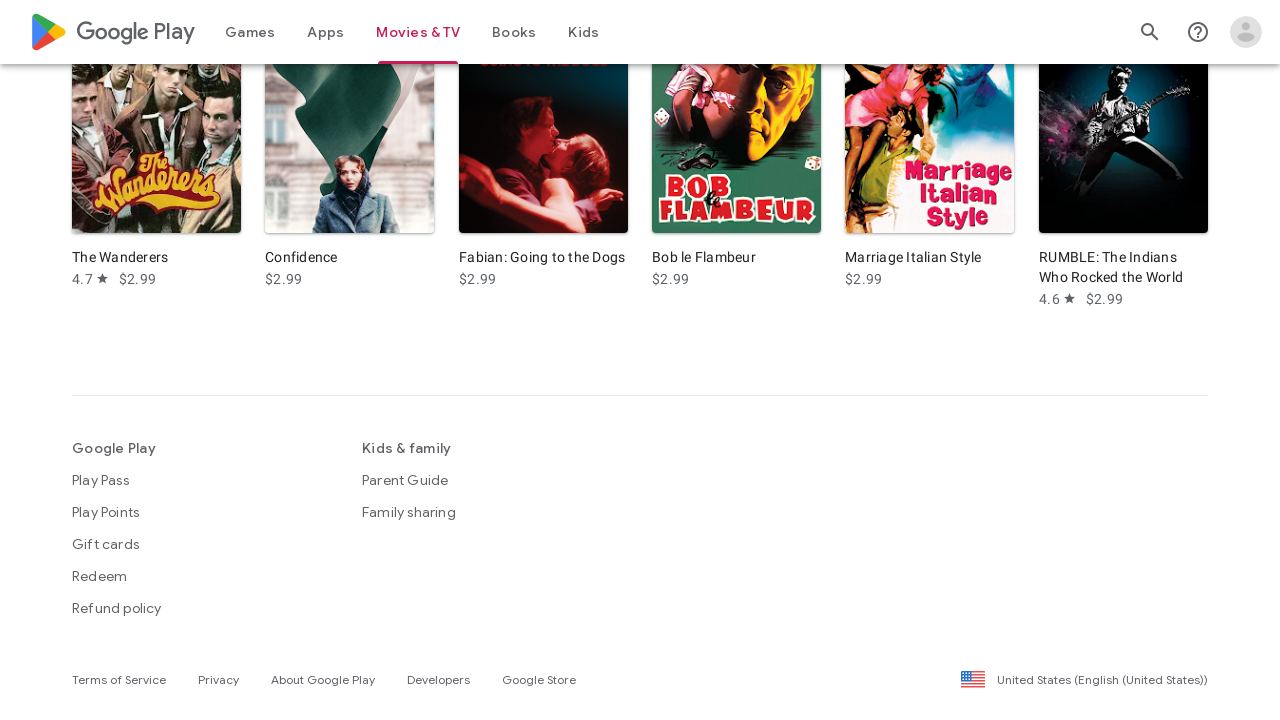

Scrolled down (PageDown press 3 of 4 in iteration 4)
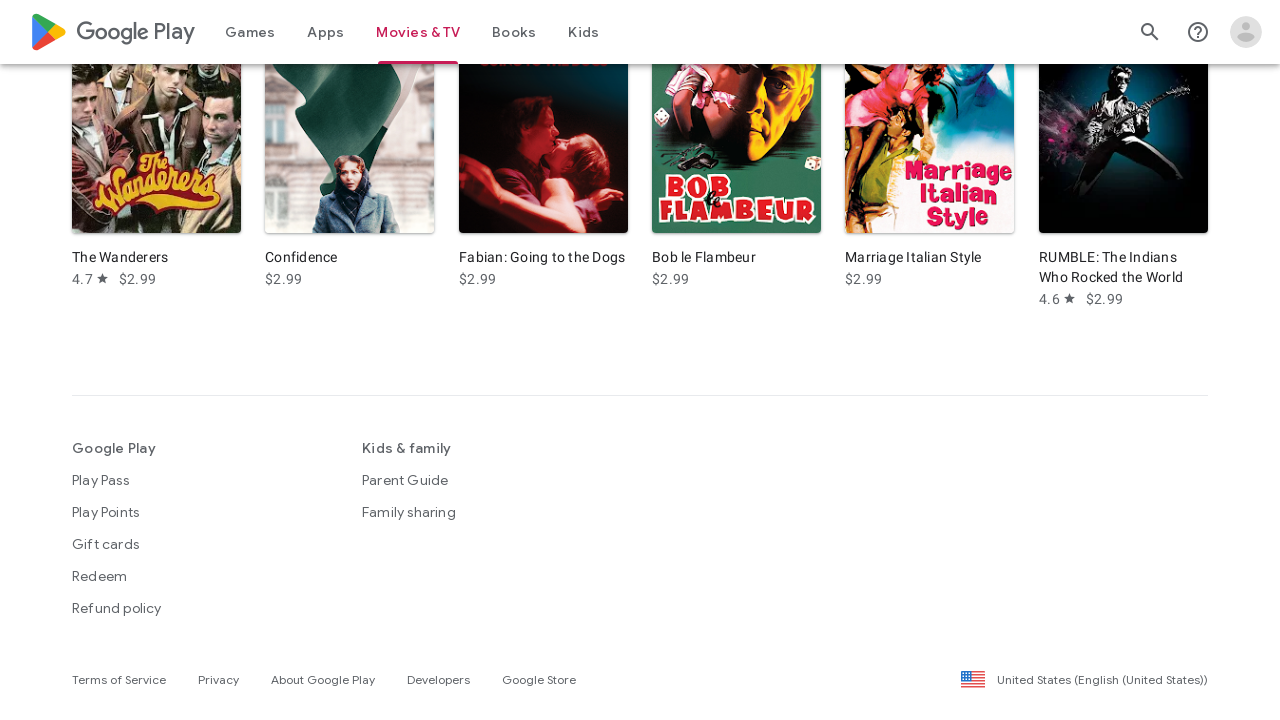

Scrolled down (PageDown press 4 of 4 in iteration 4)
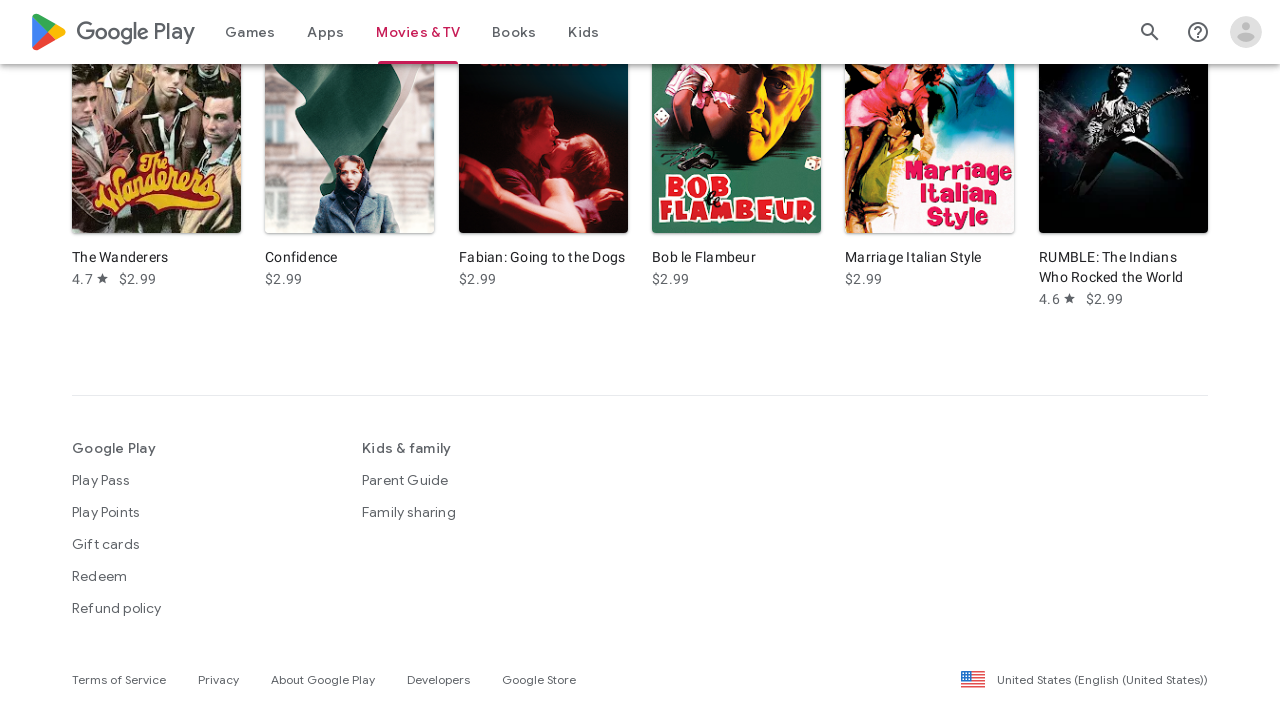

Waited 1 second for content to load after scrolling in iteration 4
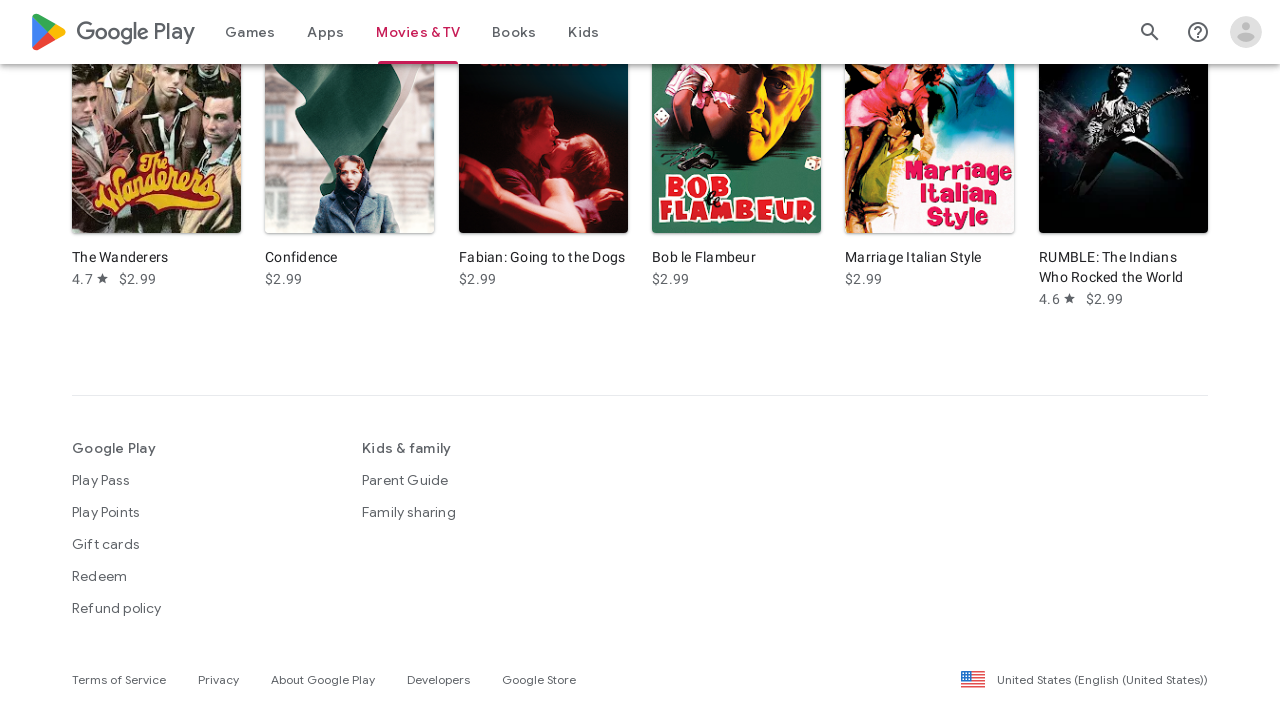

Scrolled down (PageDown press 1 of 4 in iteration 5)
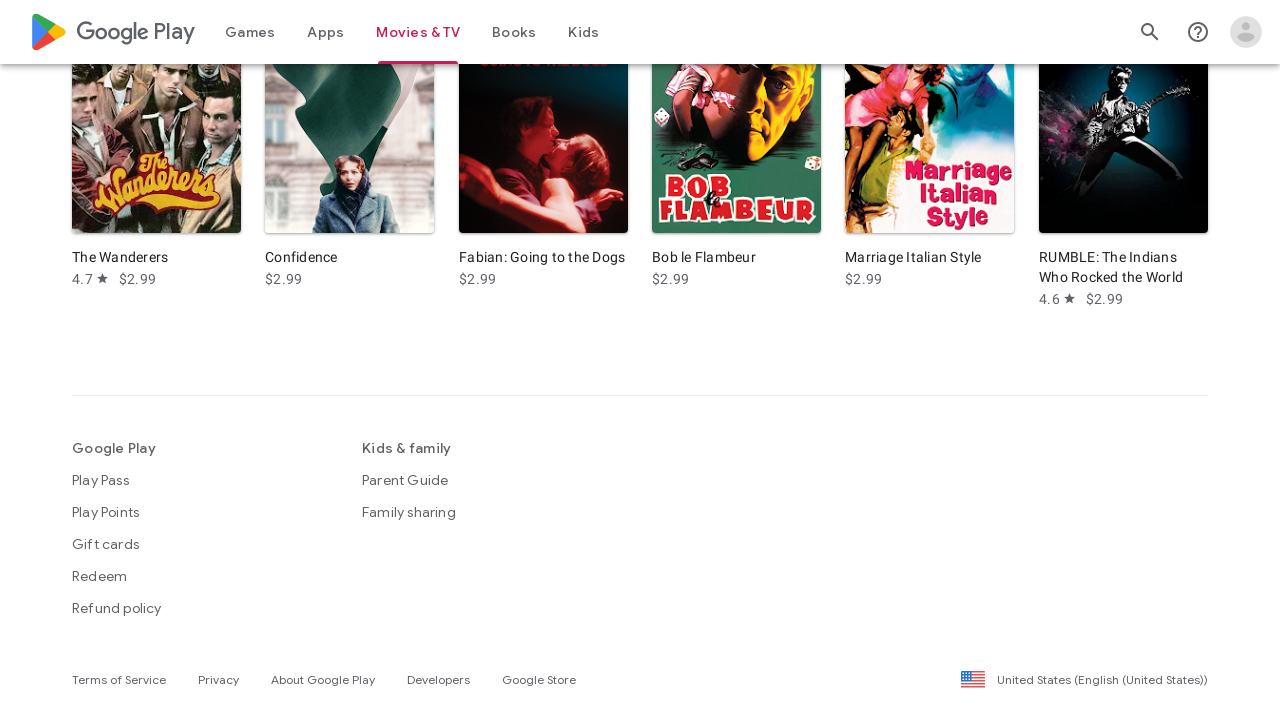

Scrolled down (PageDown press 2 of 4 in iteration 5)
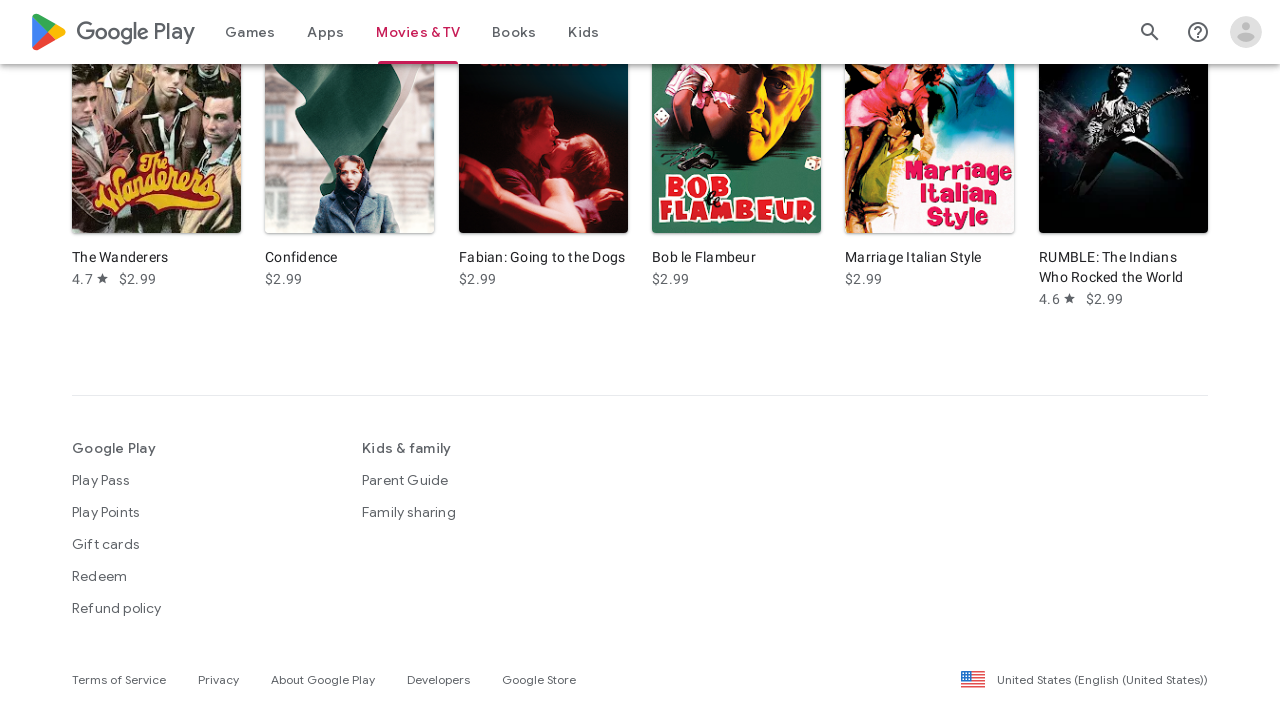

Scrolled down (PageDown press 3 of 4 in iteration 5)
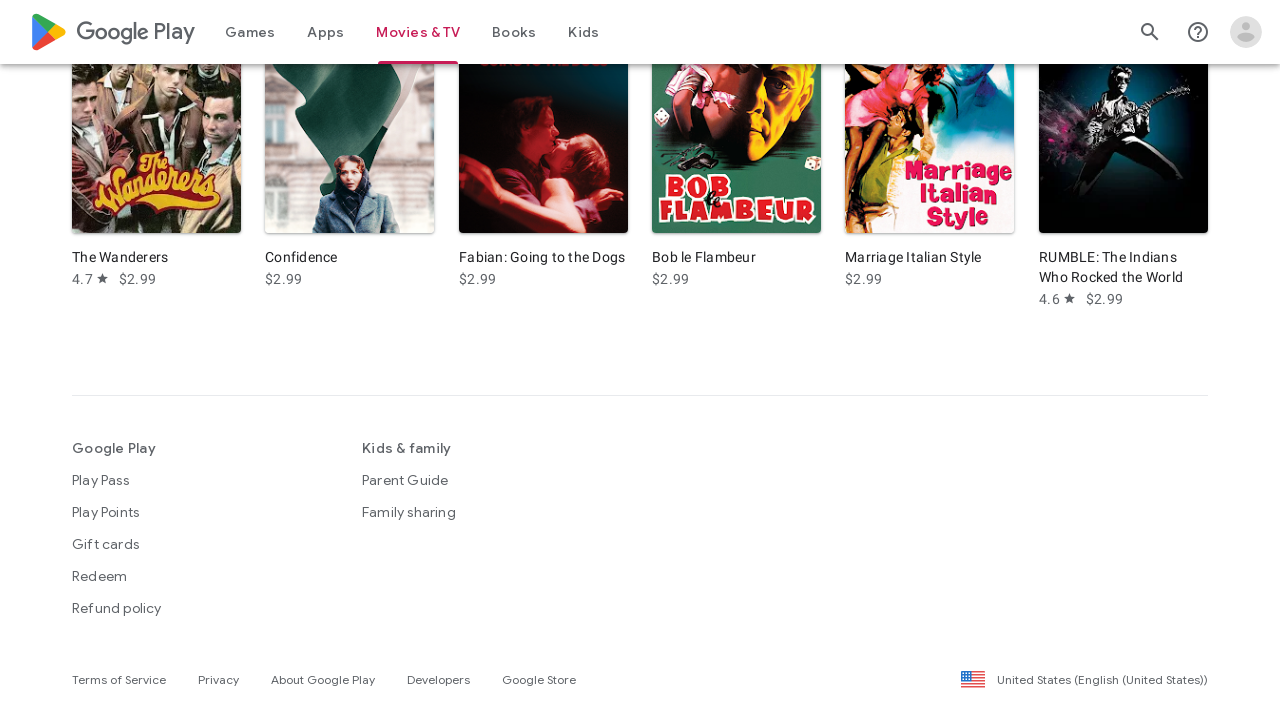

Scrolled down (PageDown press 4 of 4 in iteration 5)
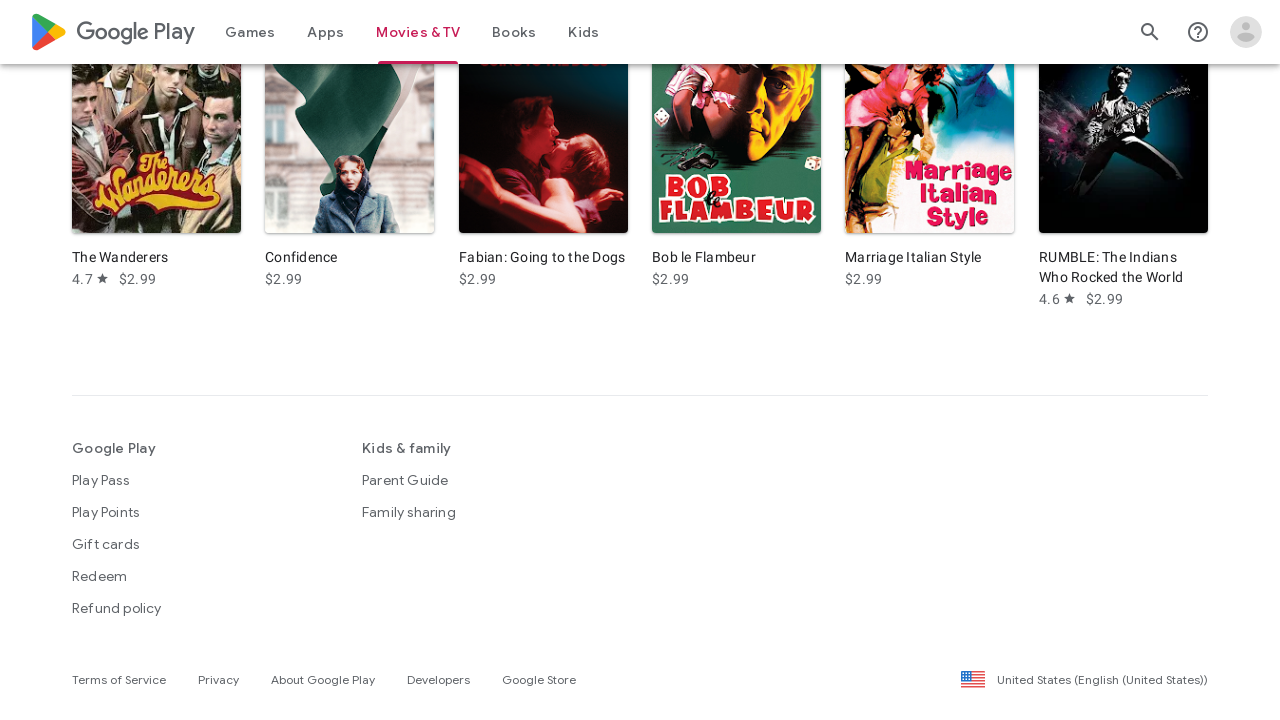

Waited 1 second for content to load after scrolling in iteration 5
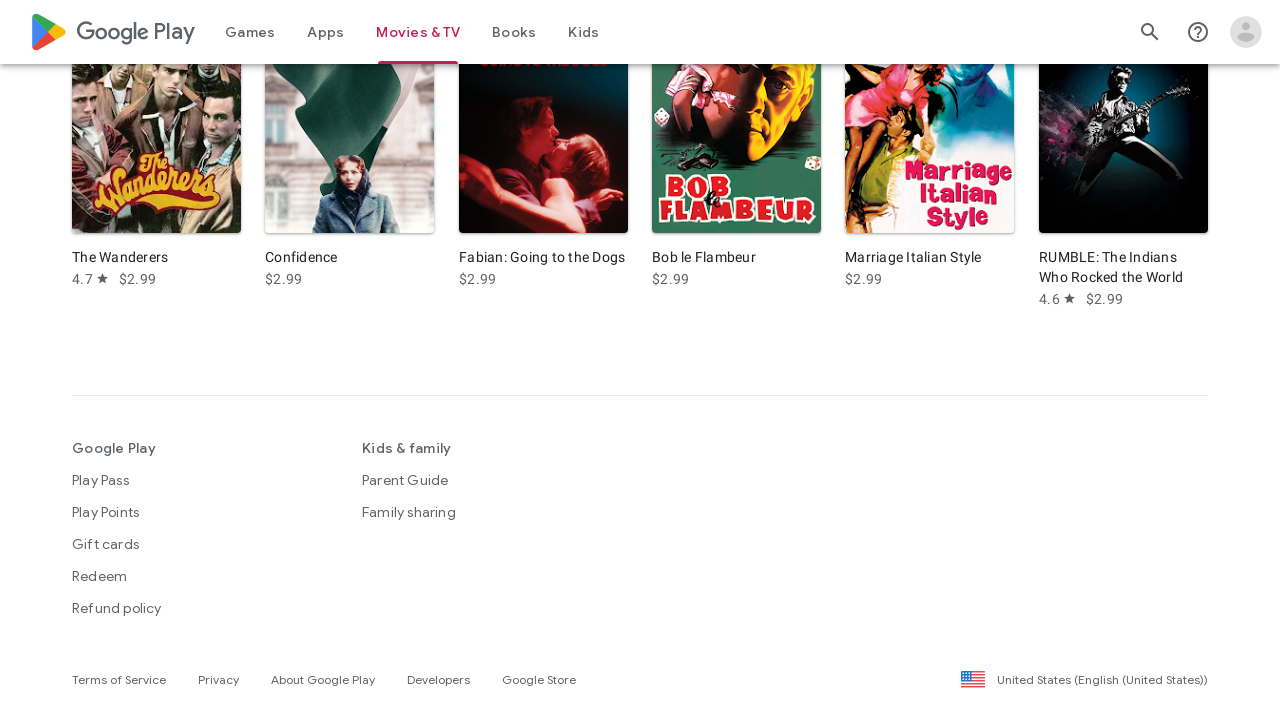

Scrolled down (PageDown press 1 of 4 in iteration 6)
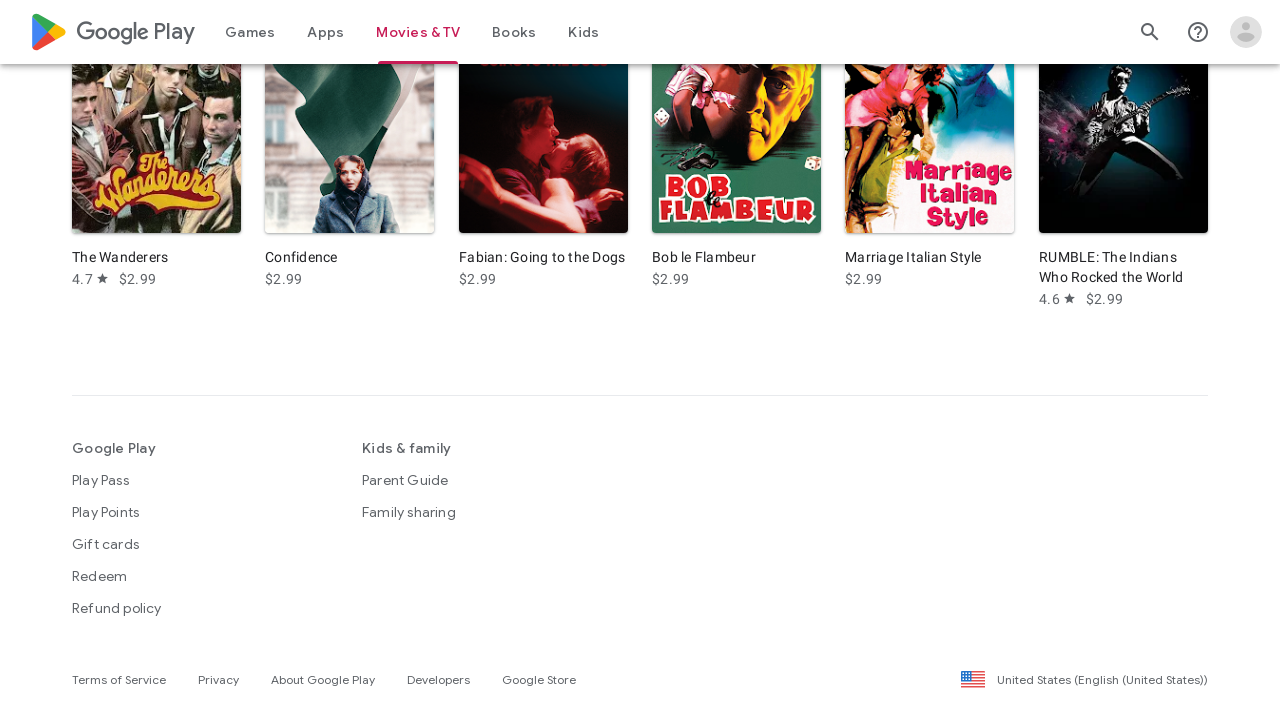

Scrolled down (PageDown press 2 of 4 in iteration 6)
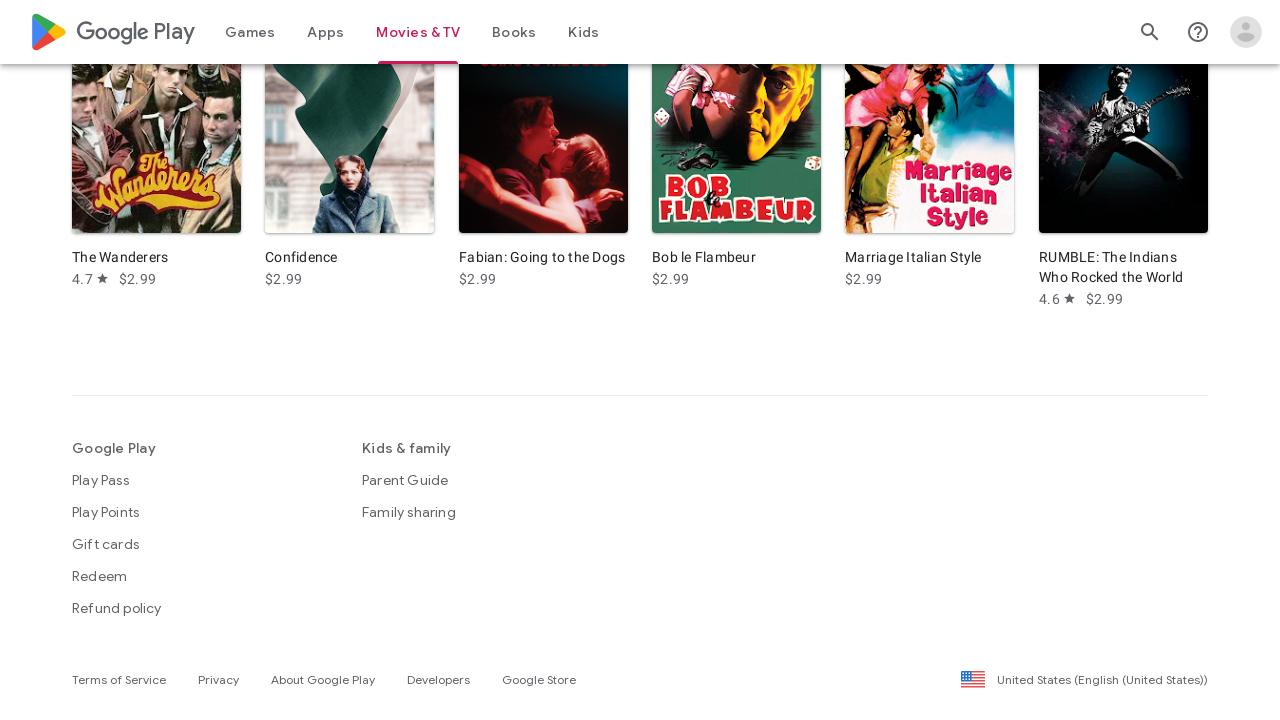

Scrolled down (PageDown press 3 of 4 in iteration 6)
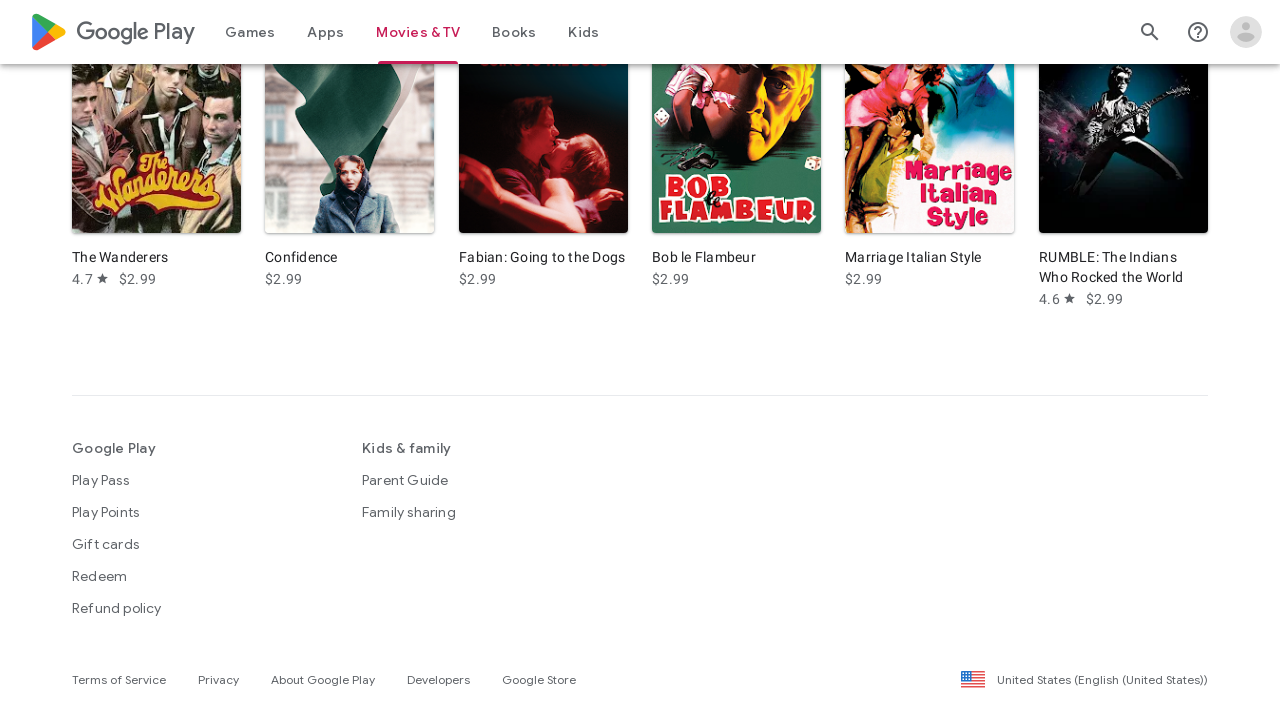

Scrolled down (PageDown press 4 of 4 in iteration 6)
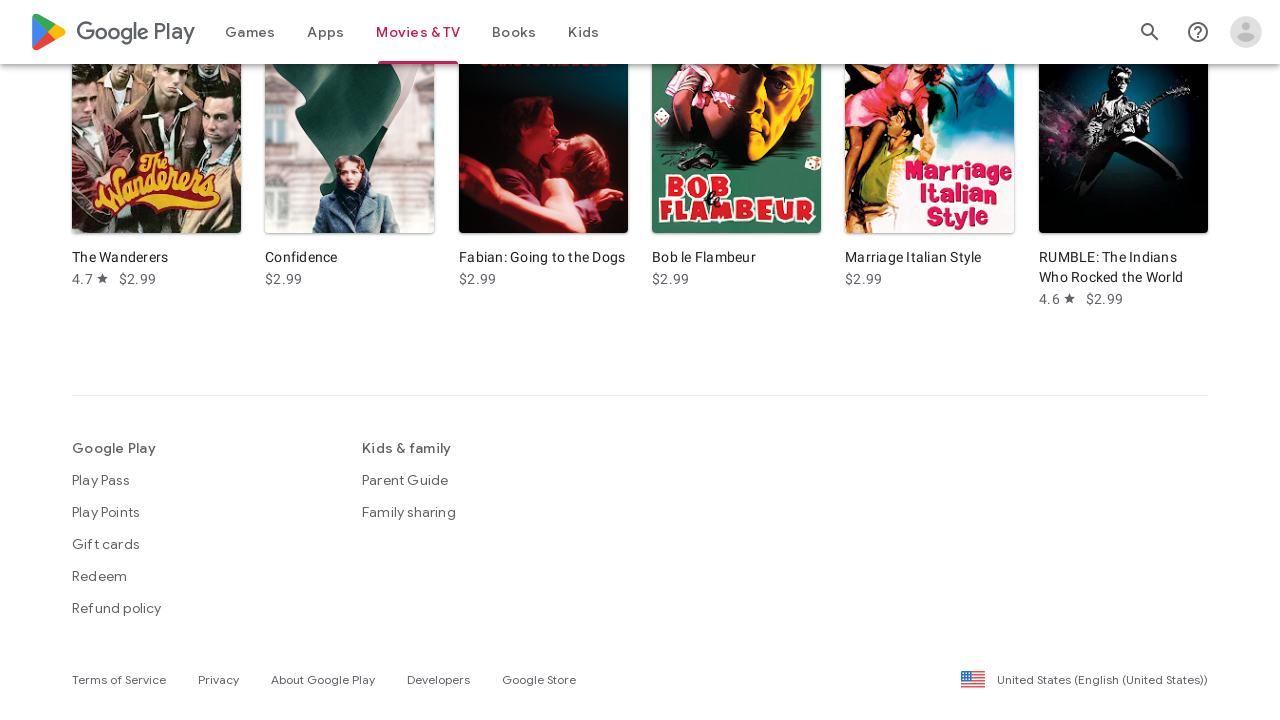

Waited 1 second for content to load after scrolling in iteration 6
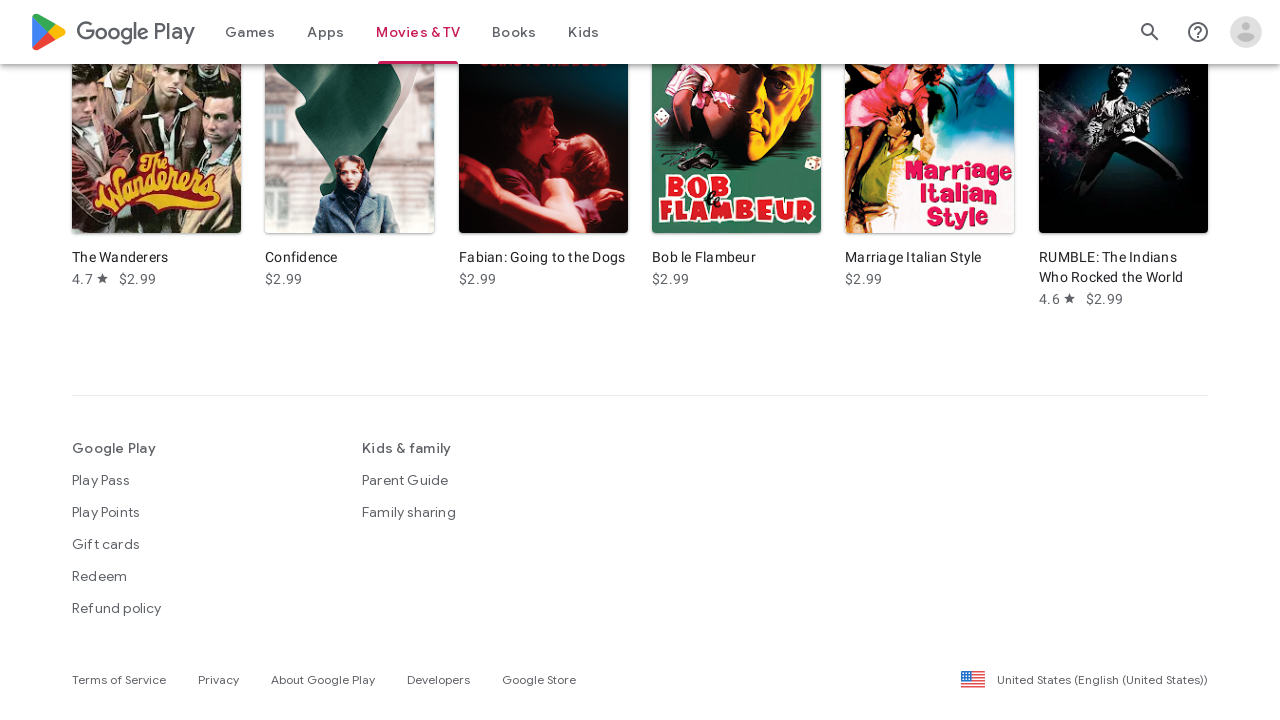

Scrolled down (PageDown press 1 of 4 in iteration 7)
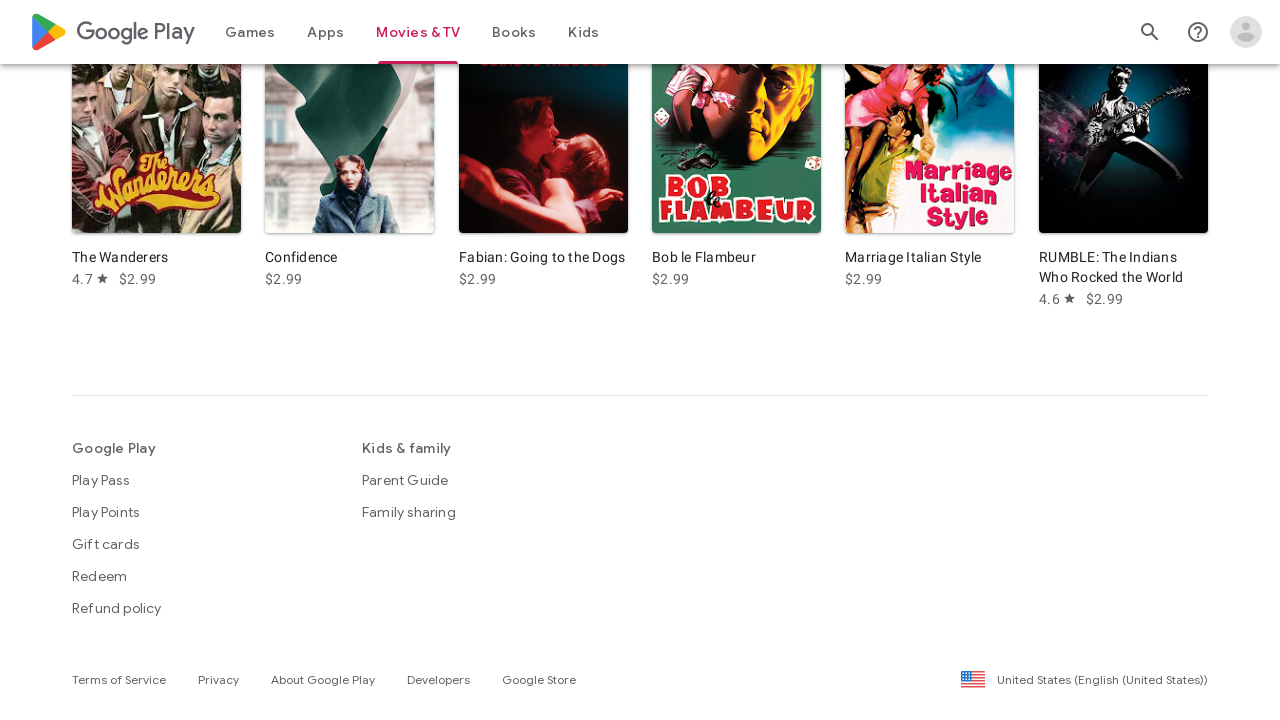

Scrolled down (PageDown press 2 of 4 in iteration 7)
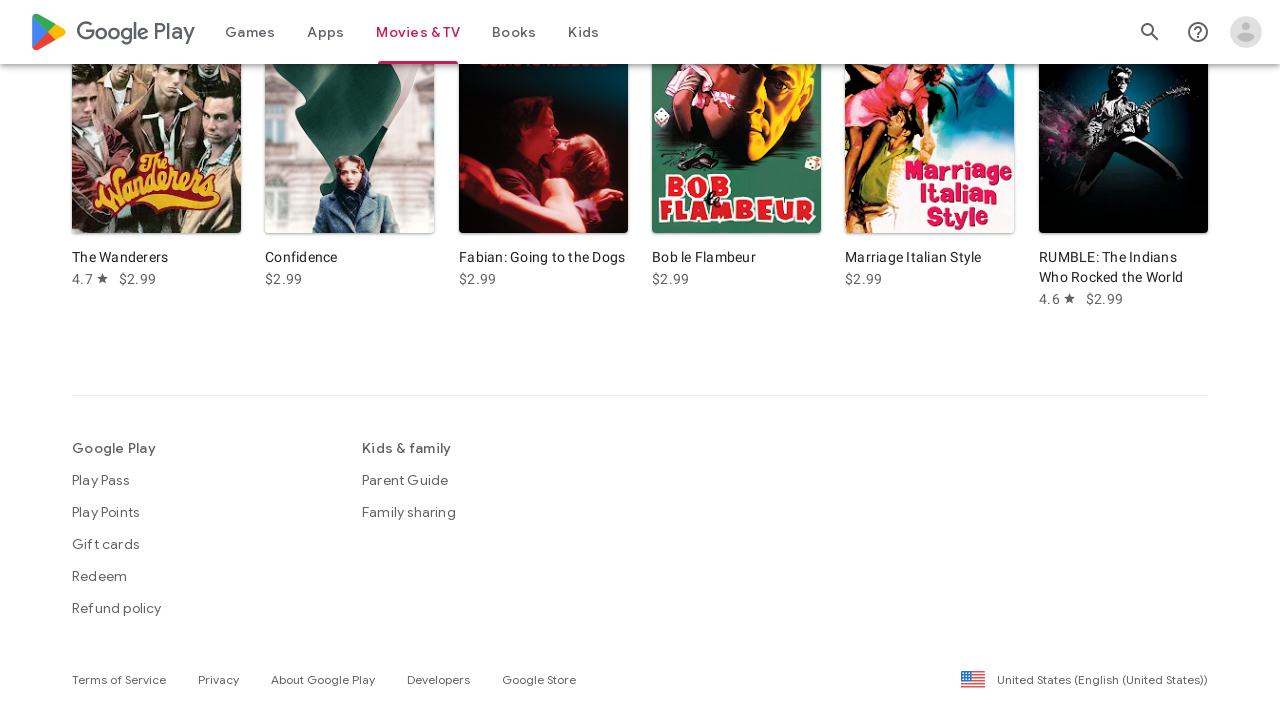

Scrolled down (PageDown press 3 of 4 in iteration 7)
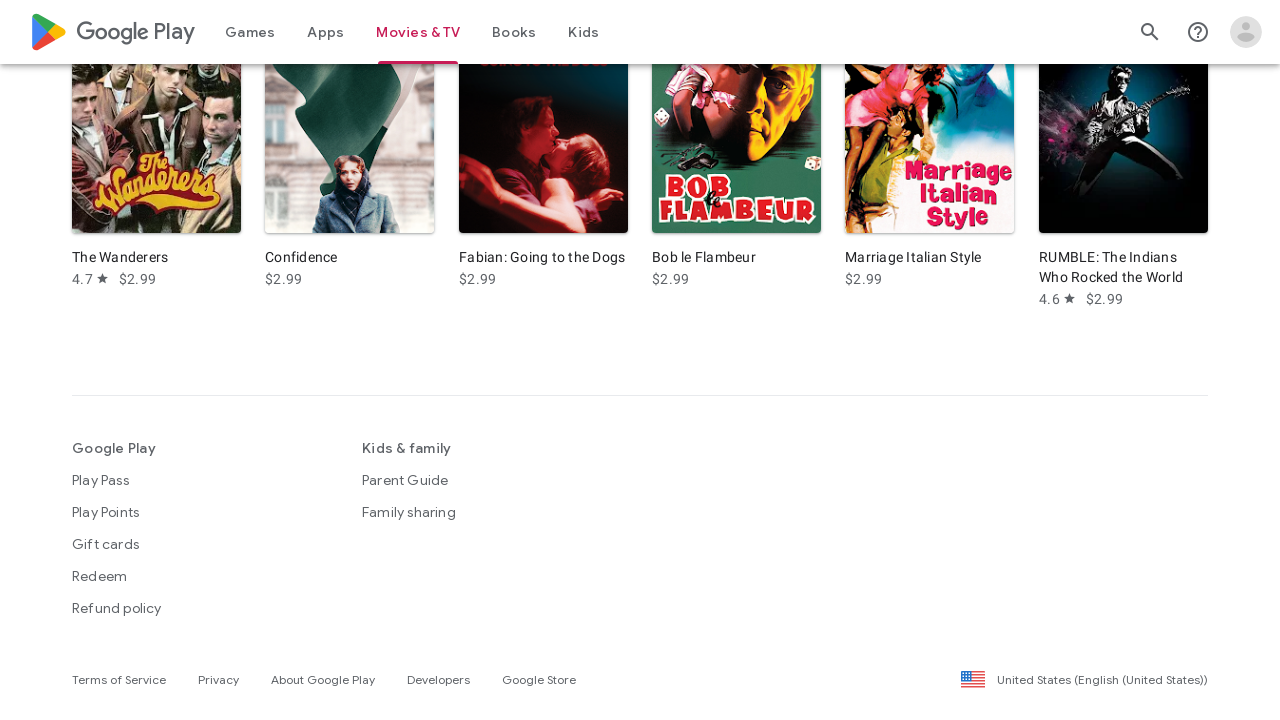

Scrolled down (PageDown press 4 of 4 in iteration 7)
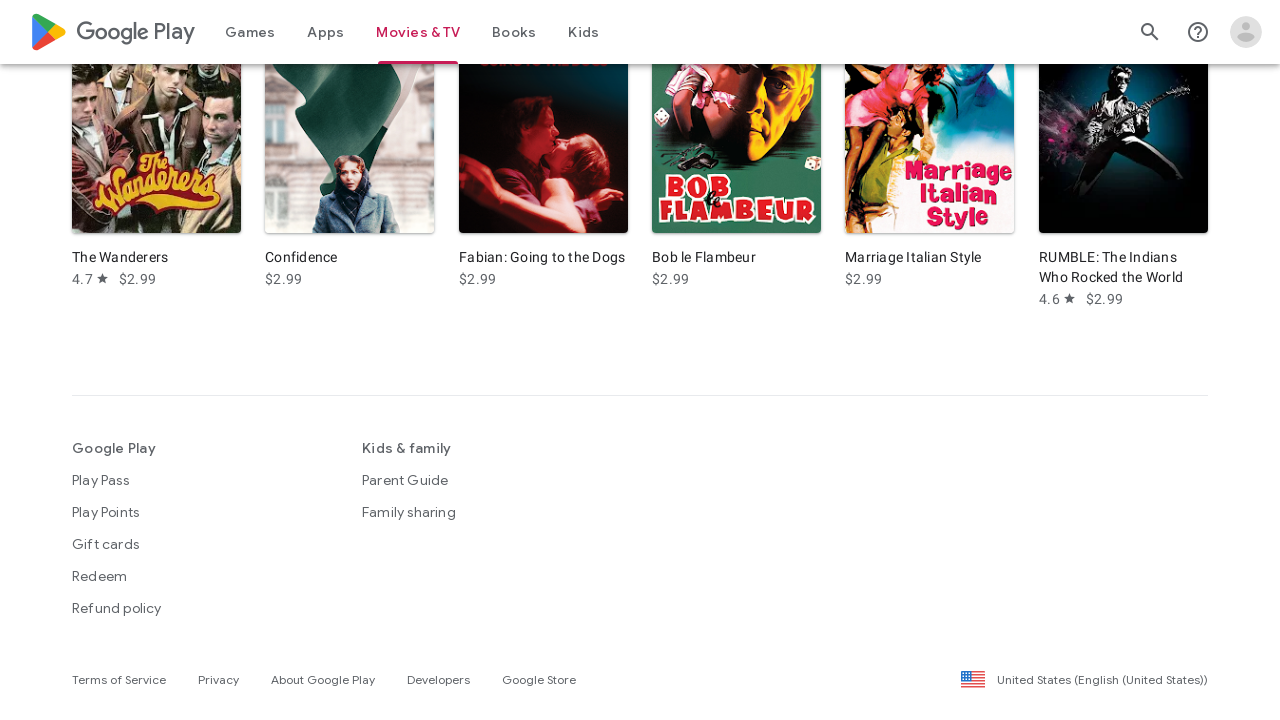

Waited 1 second for content to load after scrolling in iteration 7
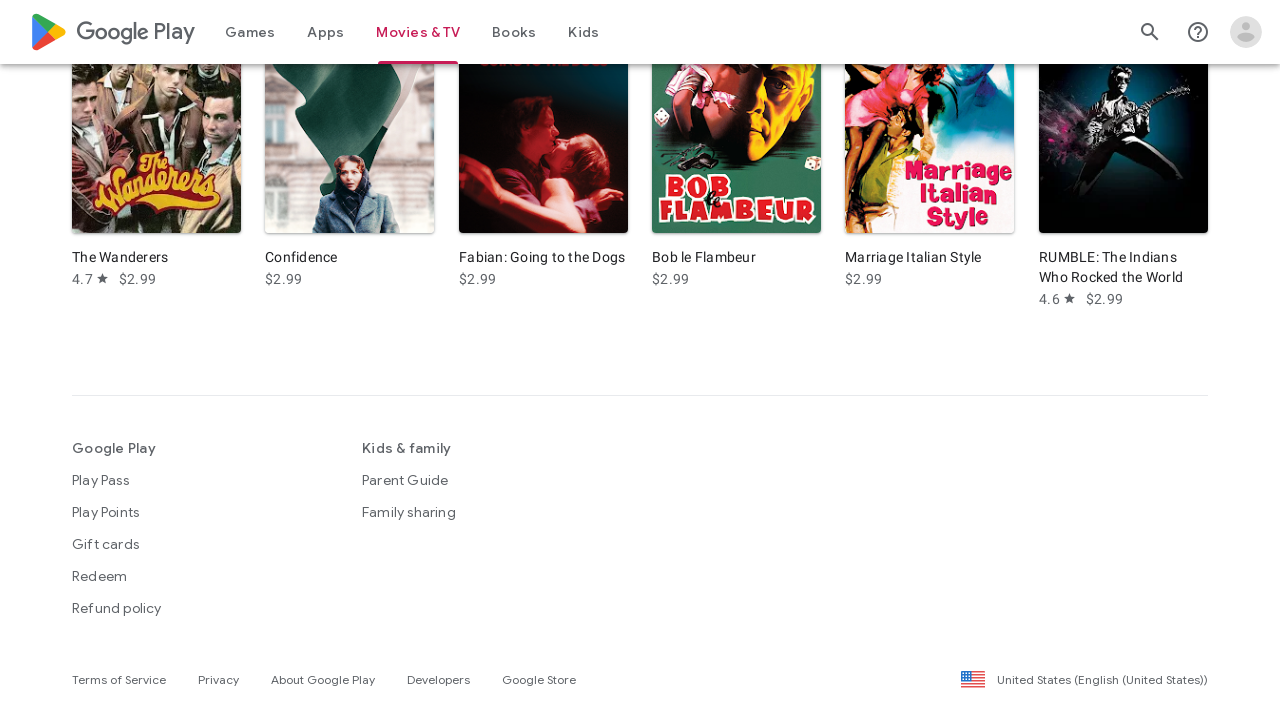

Scrolled down (PageDown press 1 of 4 in iteration 8)
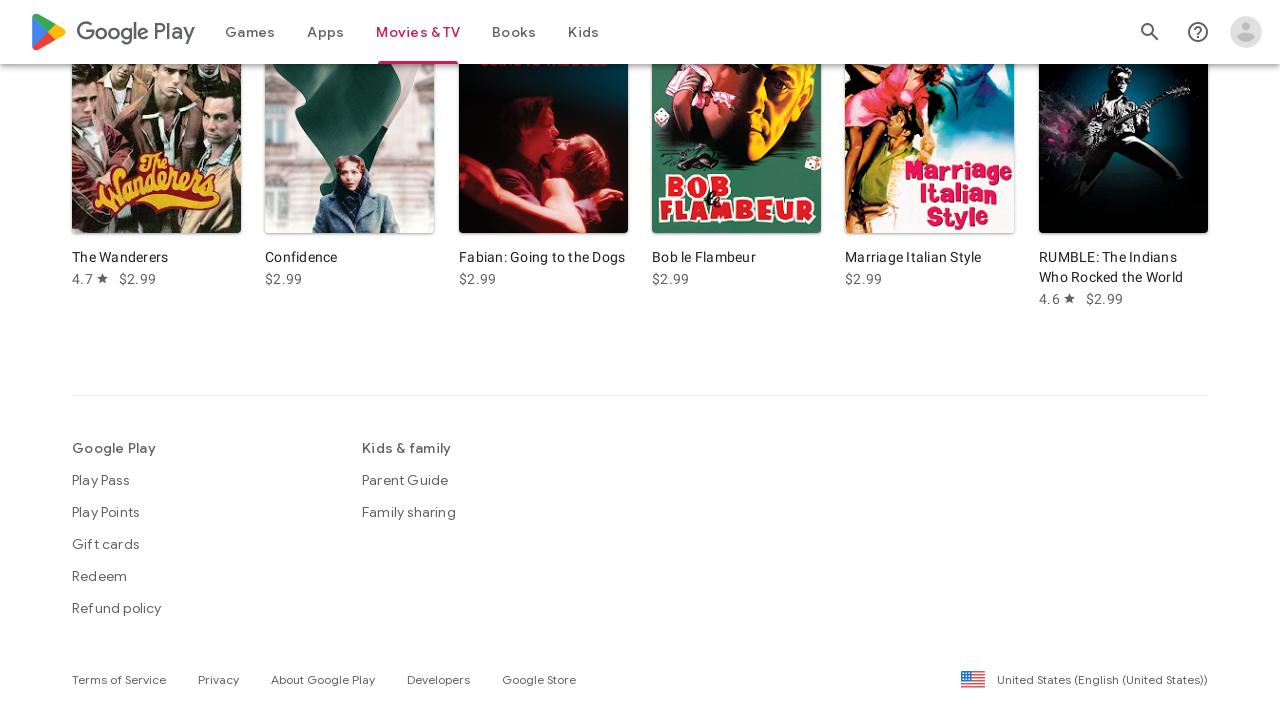

Scrolled down (PageDown press 2 of 4 in iteration 8)
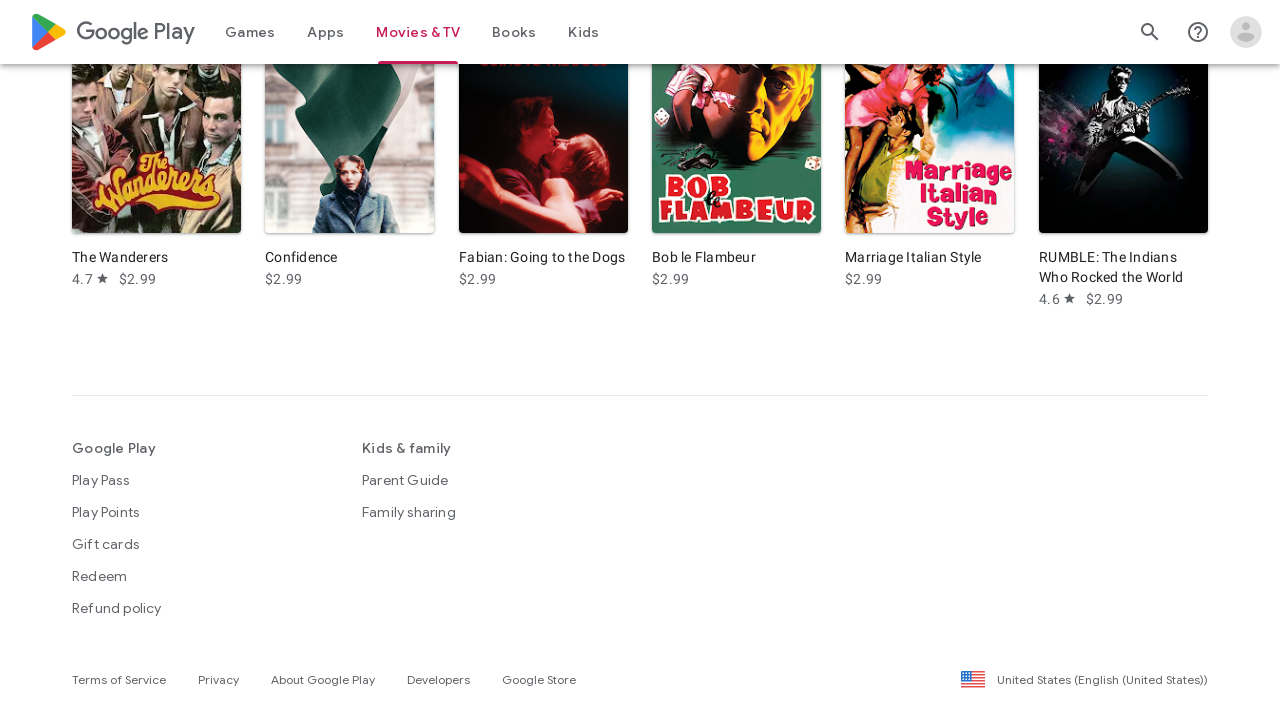

Scrolled down (PageDown press 3 of 4 in iteration 8)
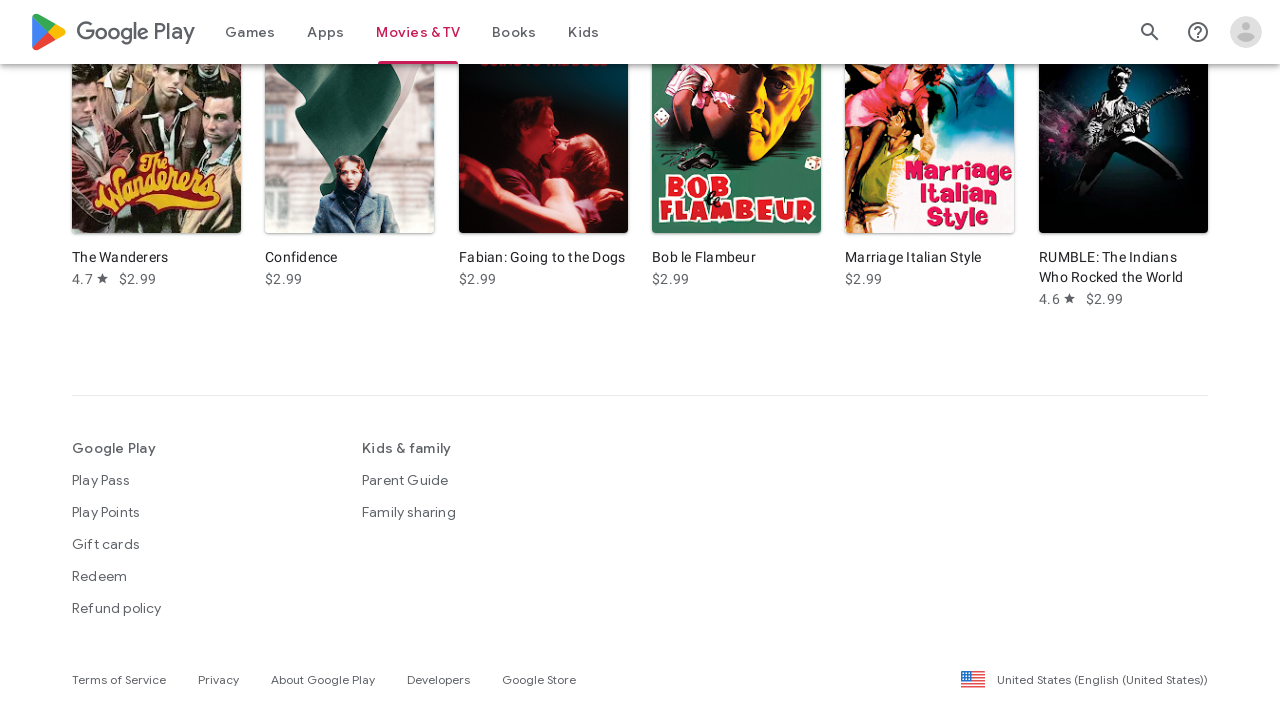

Scrolled down (PageDown press 4 of 4 in iteration 8)
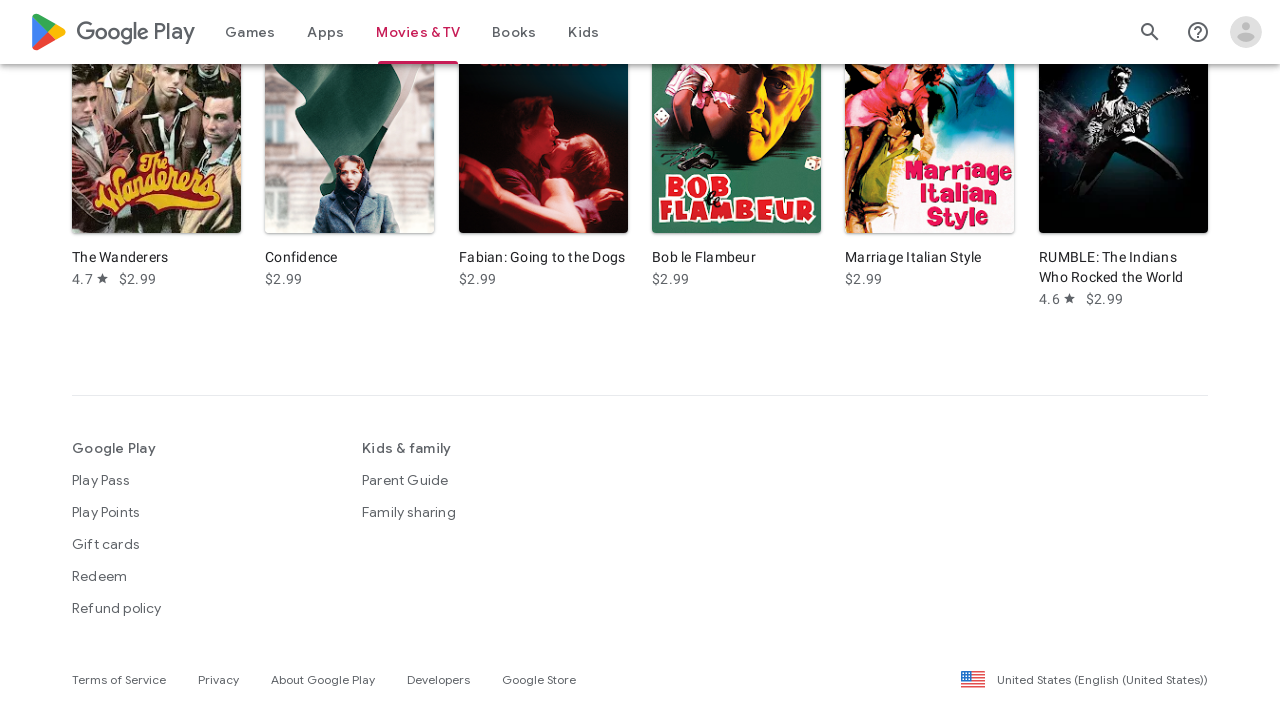

Waited 1 second for content to load after scrolling in iteration 8
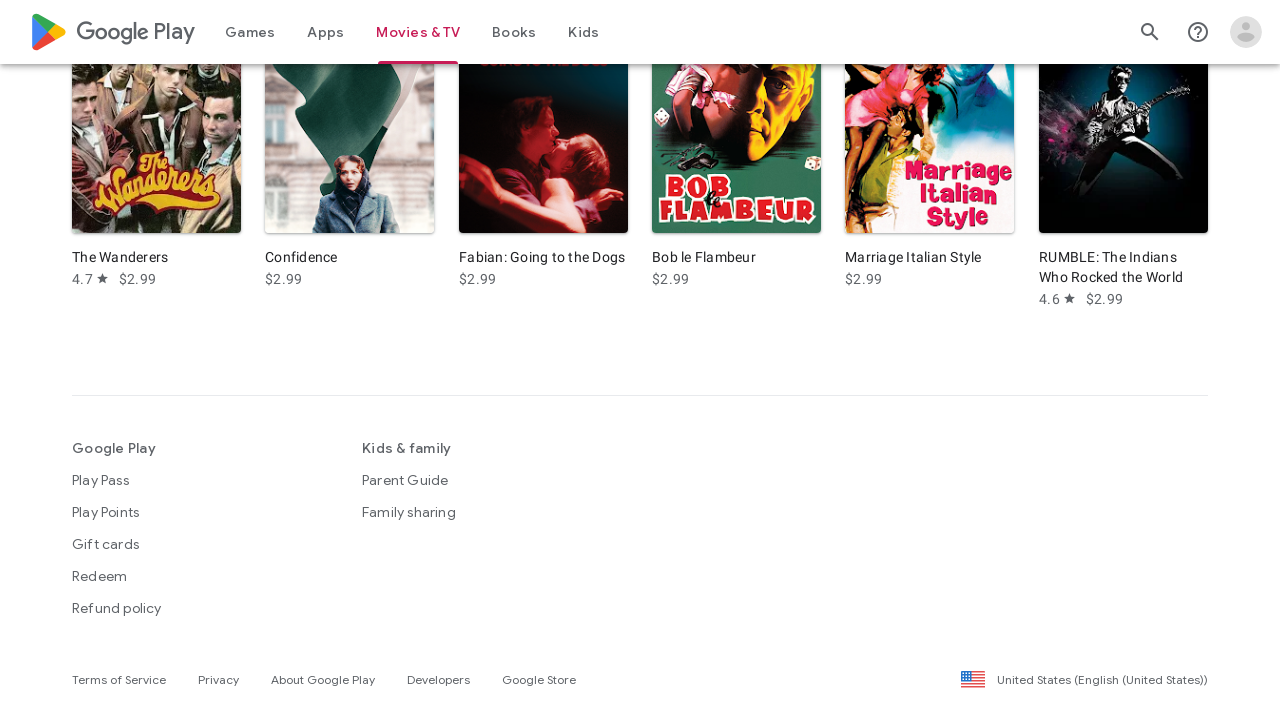

Verified that movie price elements have loaded
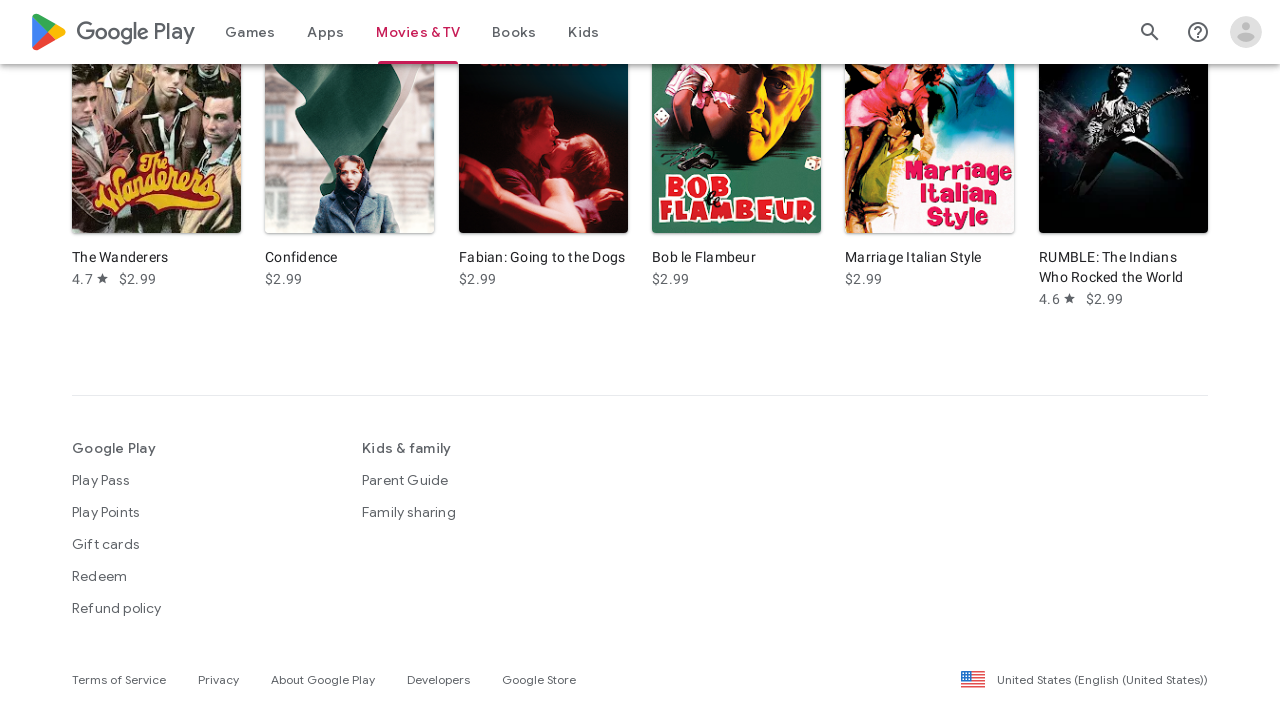

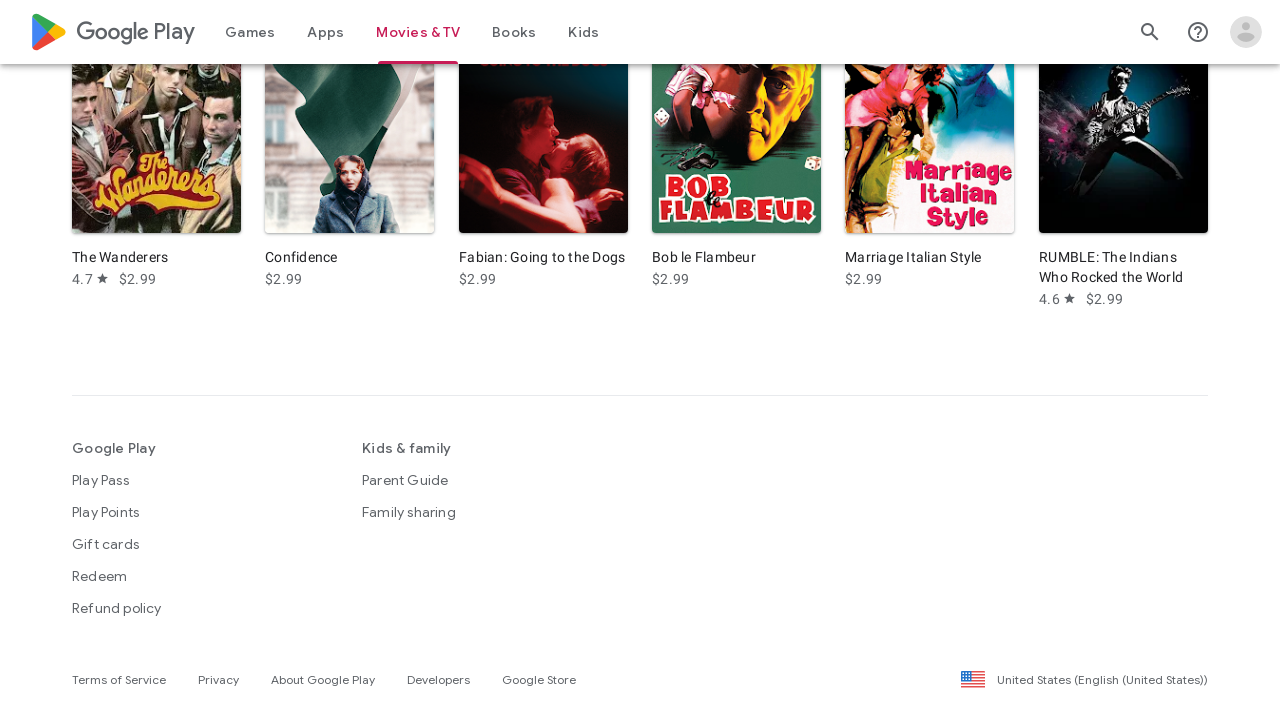